Navigates to a demo page, finds all links, scrolls to each link to ensure visibility, and retrieves their href attributes

Starting URL: https://tus.io/demo.html

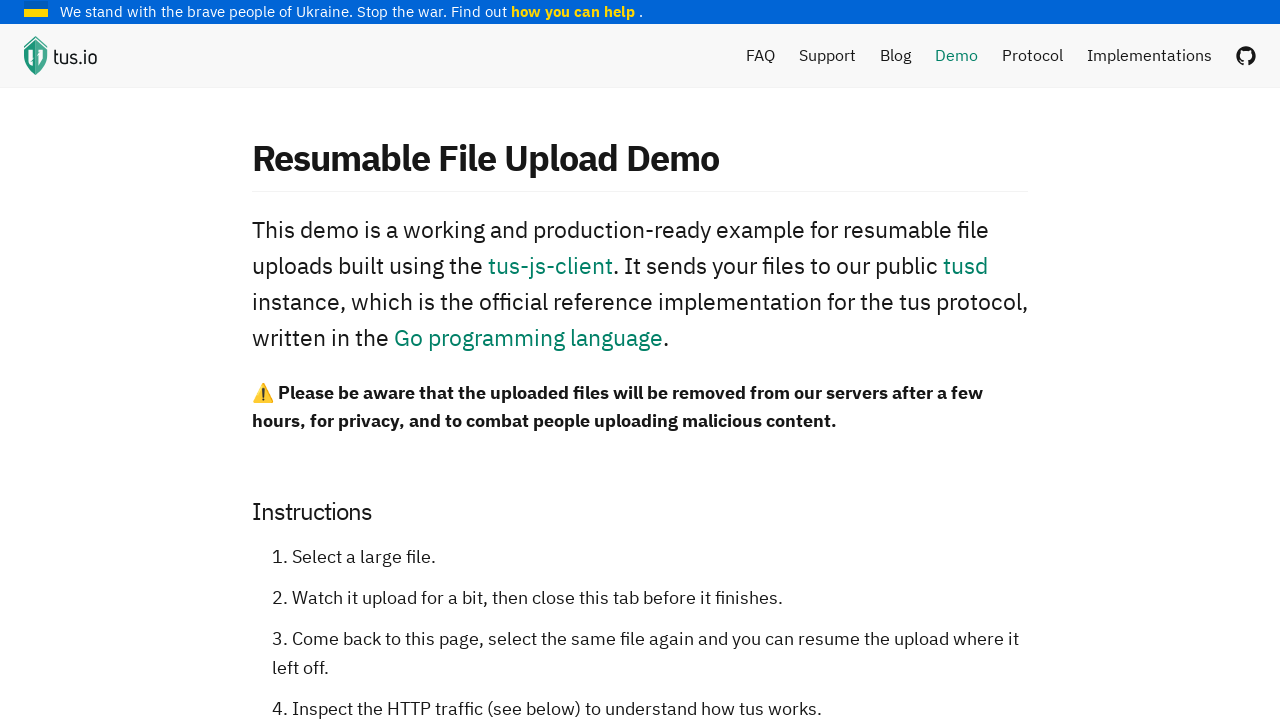

Navigated to https://tus.io/demo.html
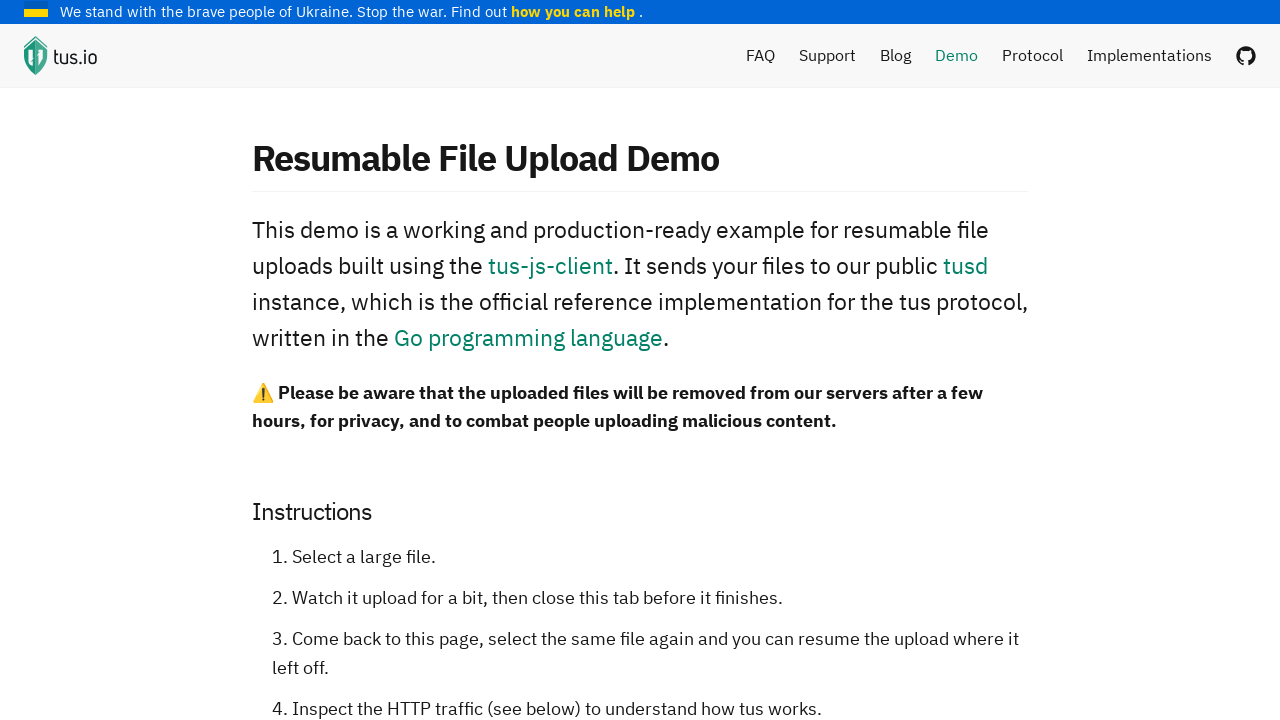

Found all links on the page
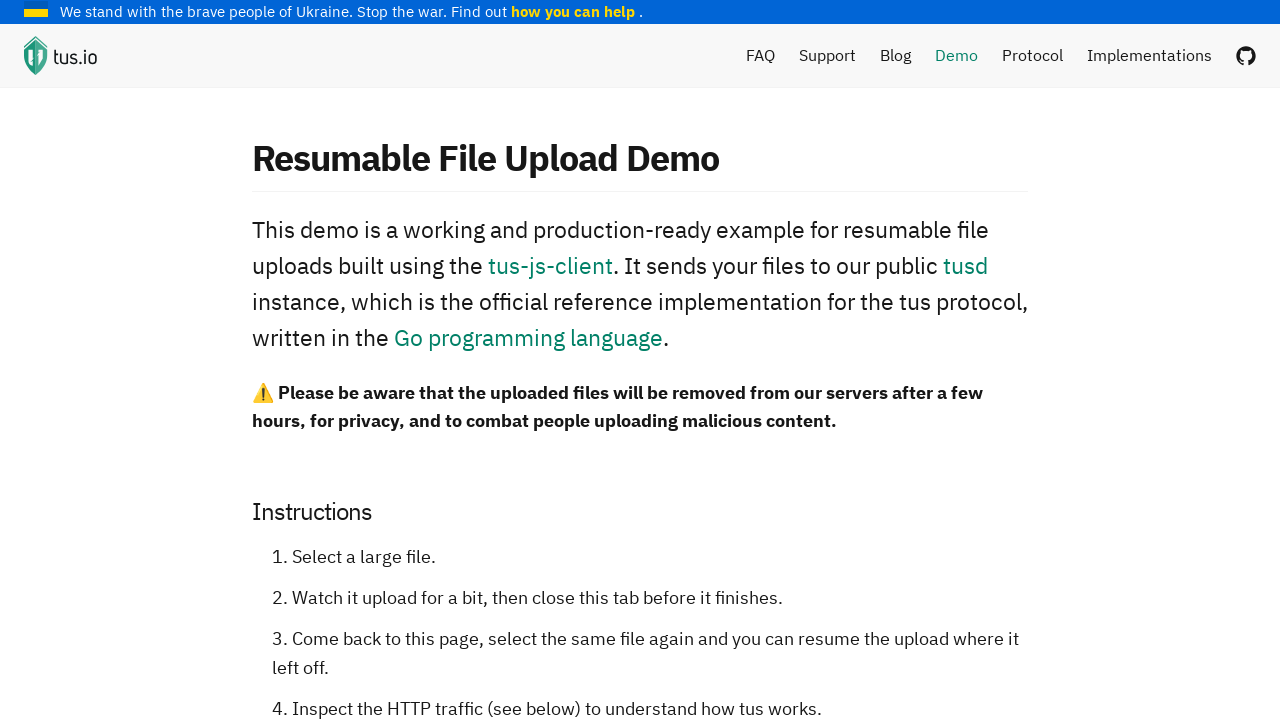

Scrolled link into view to ensure visibility
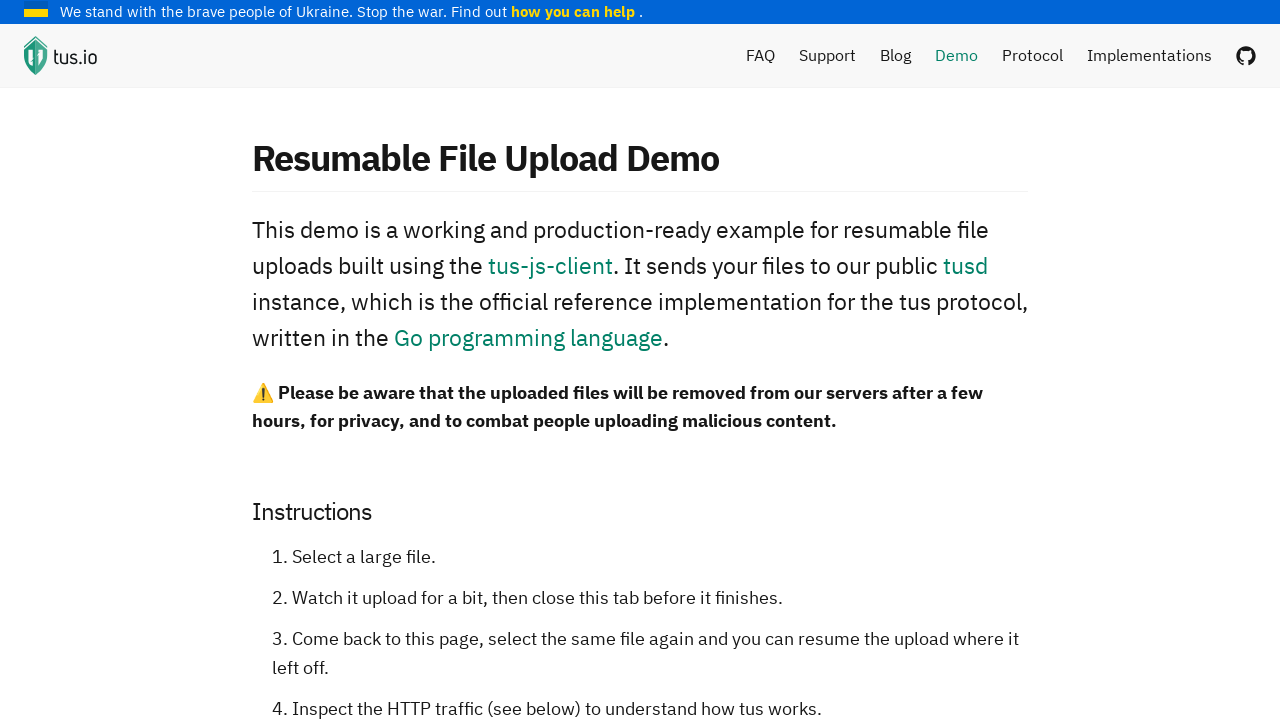

Retrieved href attribute: https://transloadit.com/blog/2022/02/ukraine
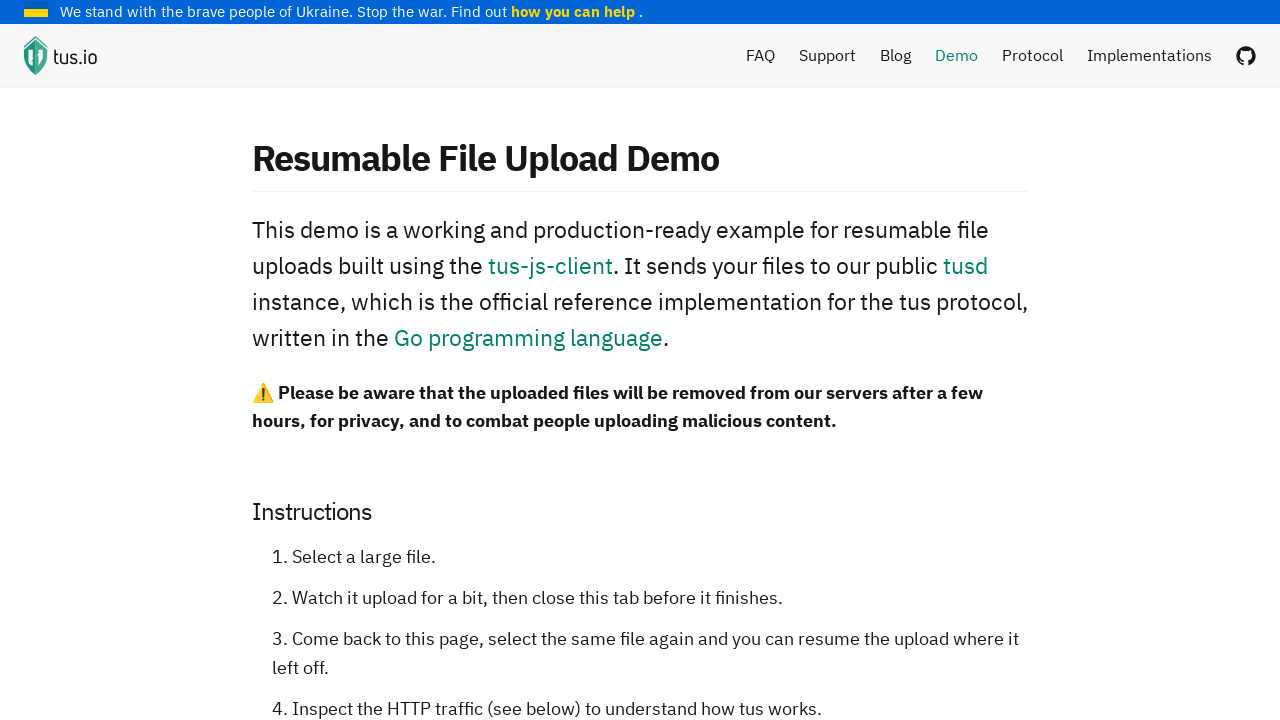

Scrolled link into view to ensure visibility
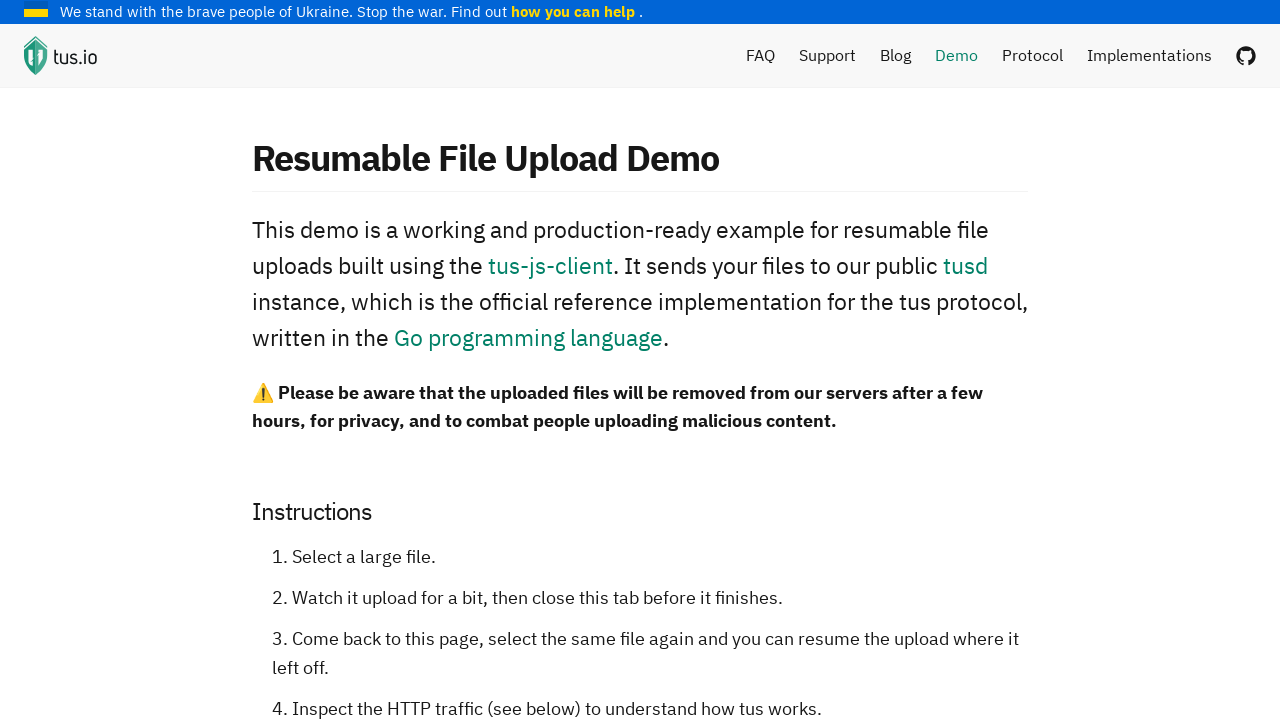

Retrieved href attribute: /
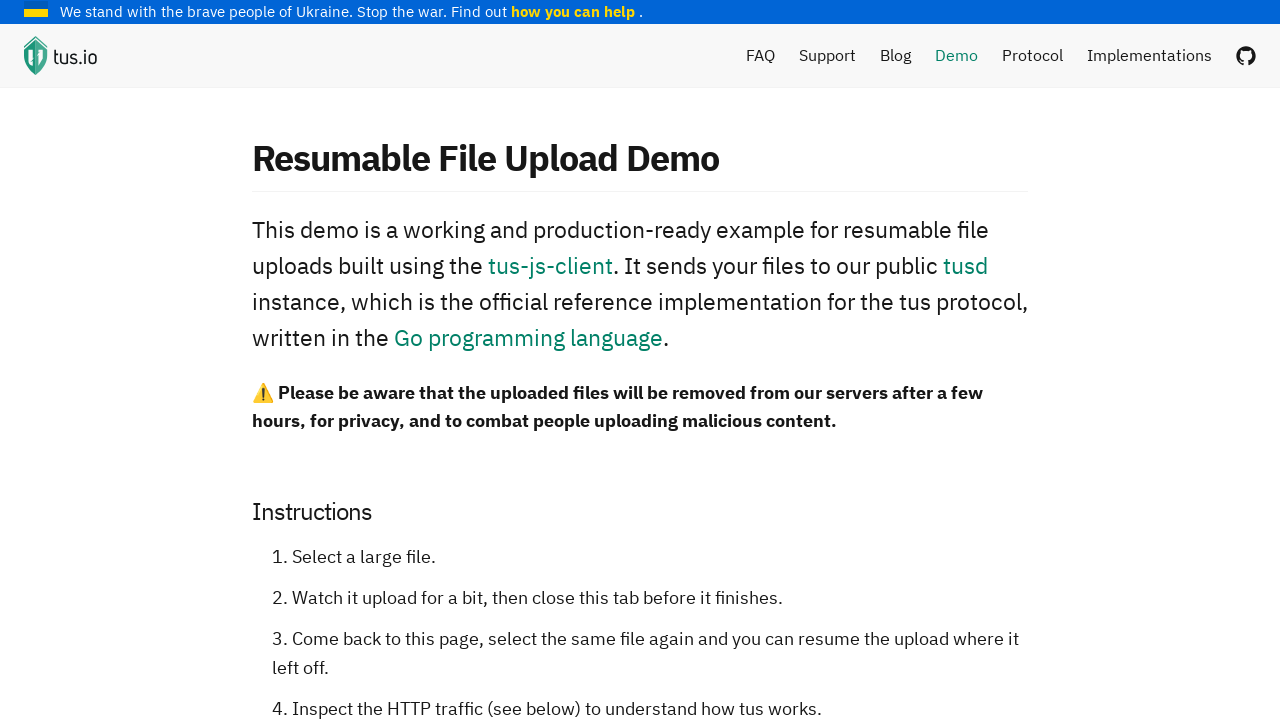

Scrolled link into view to ensure visibility
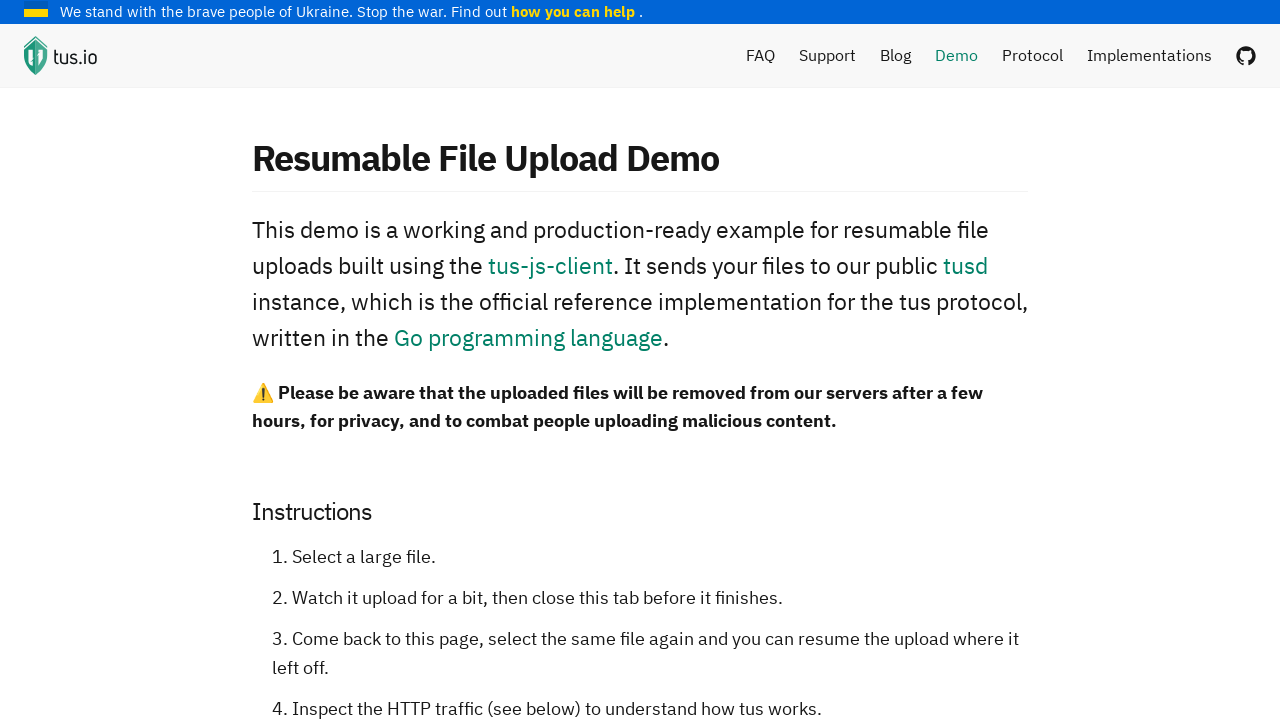

Retrieved href attribute: /faq
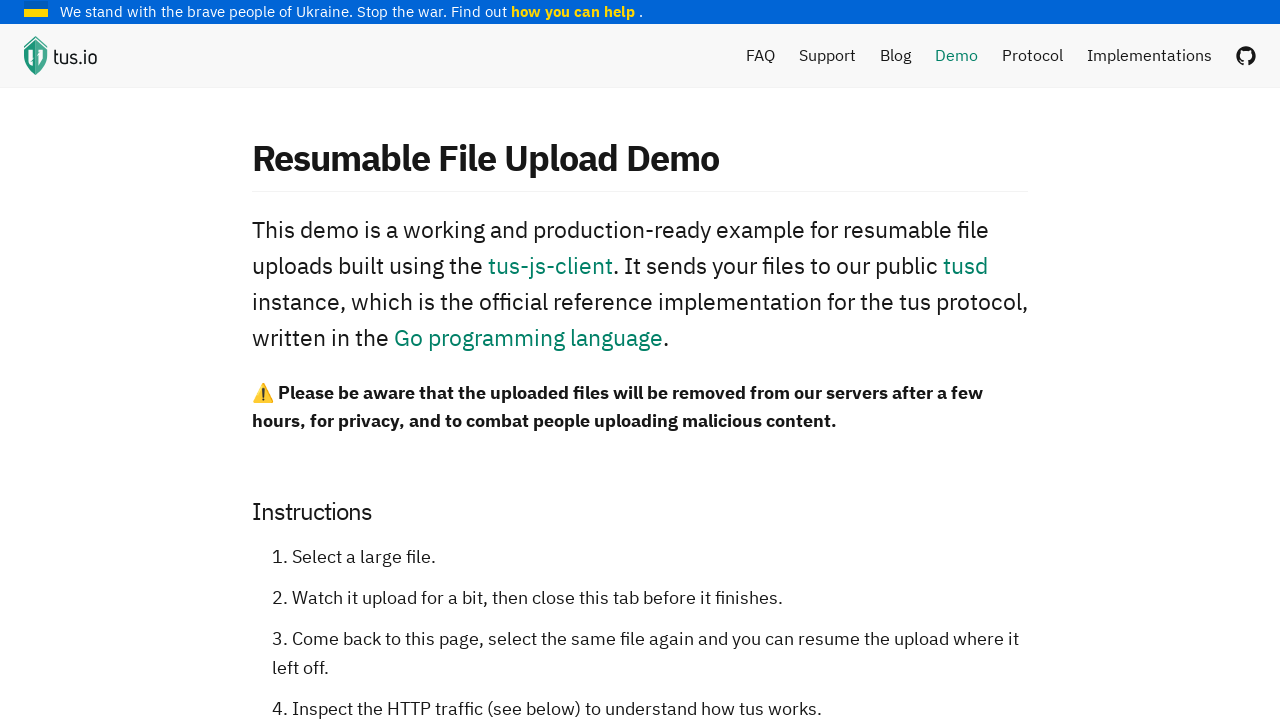

Scrolled link into view to ensure visibility
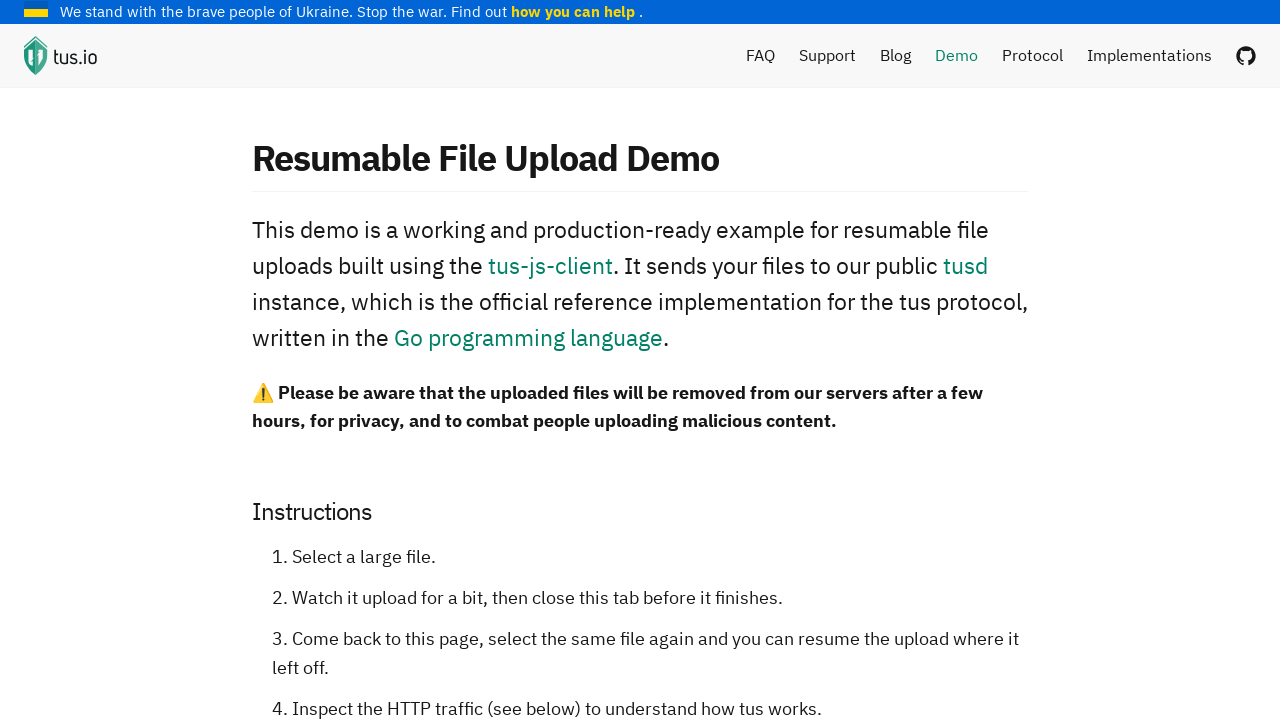

Retrieved href attribute: /support
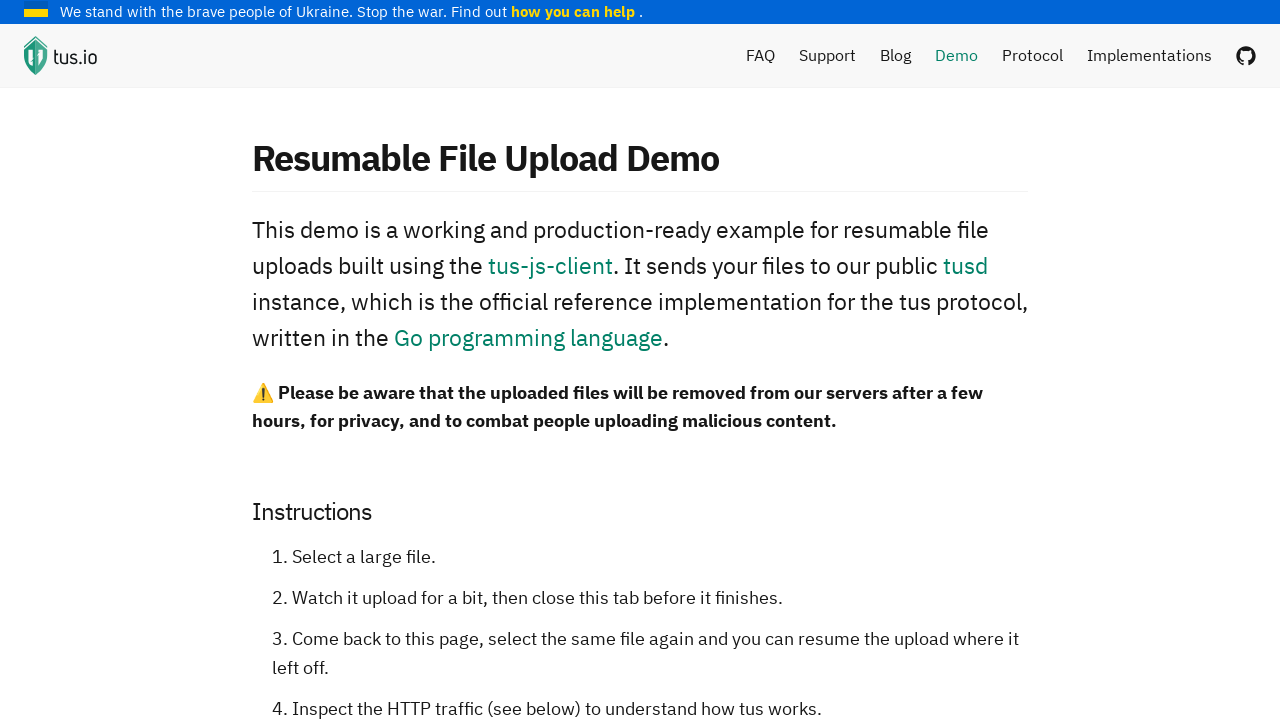

Scrolled link into view to ensure visibility
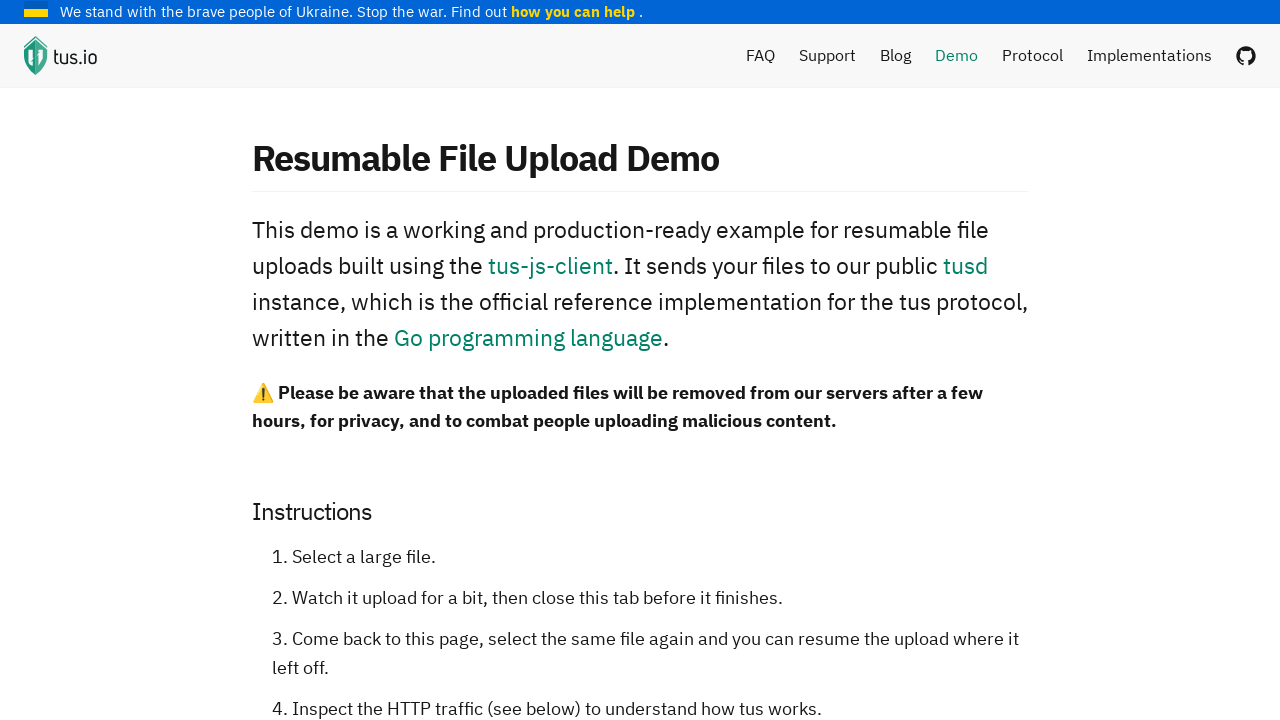

Retrieved href attribute: /blog
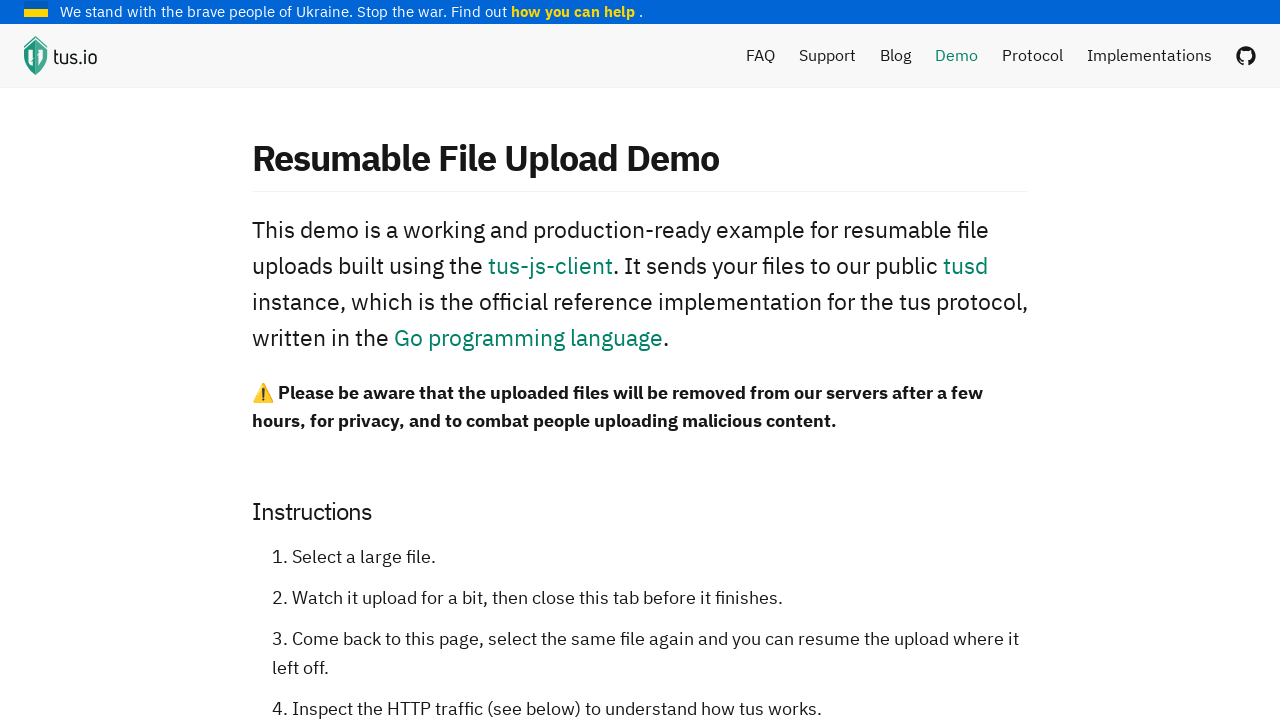

Scrolled link into view to ensure visibility
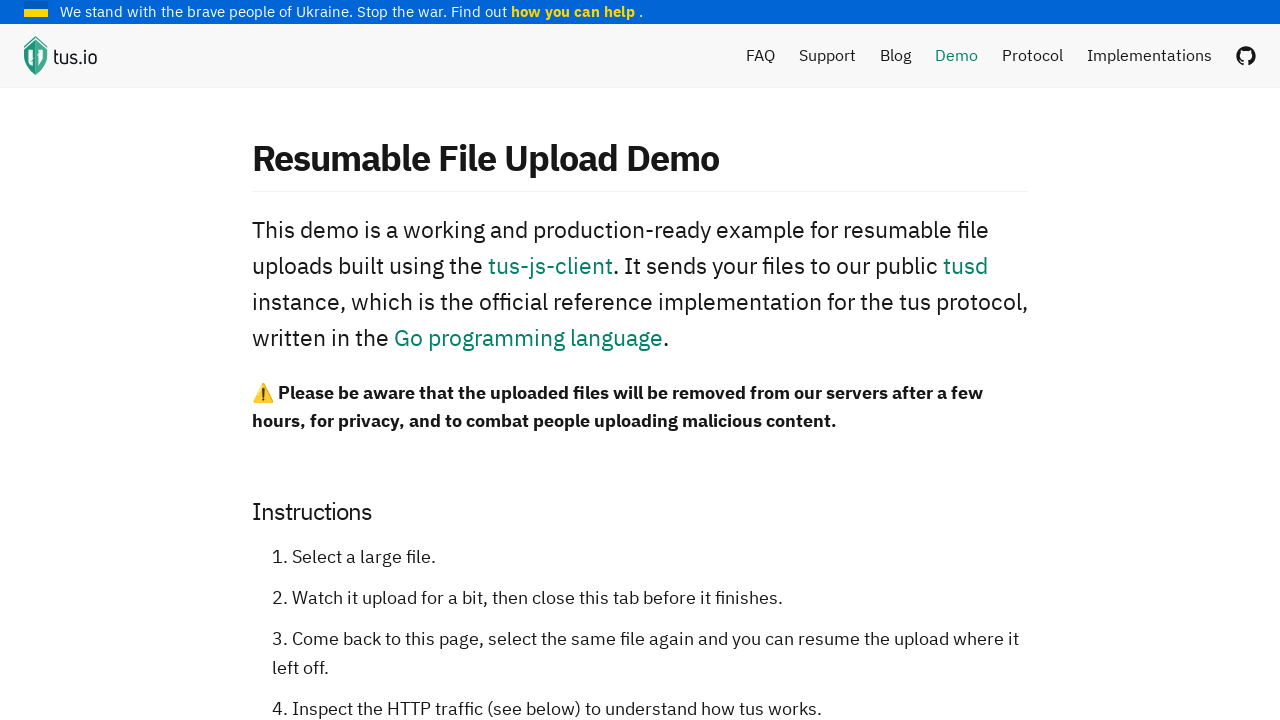

Retrieved href attribute: /demo
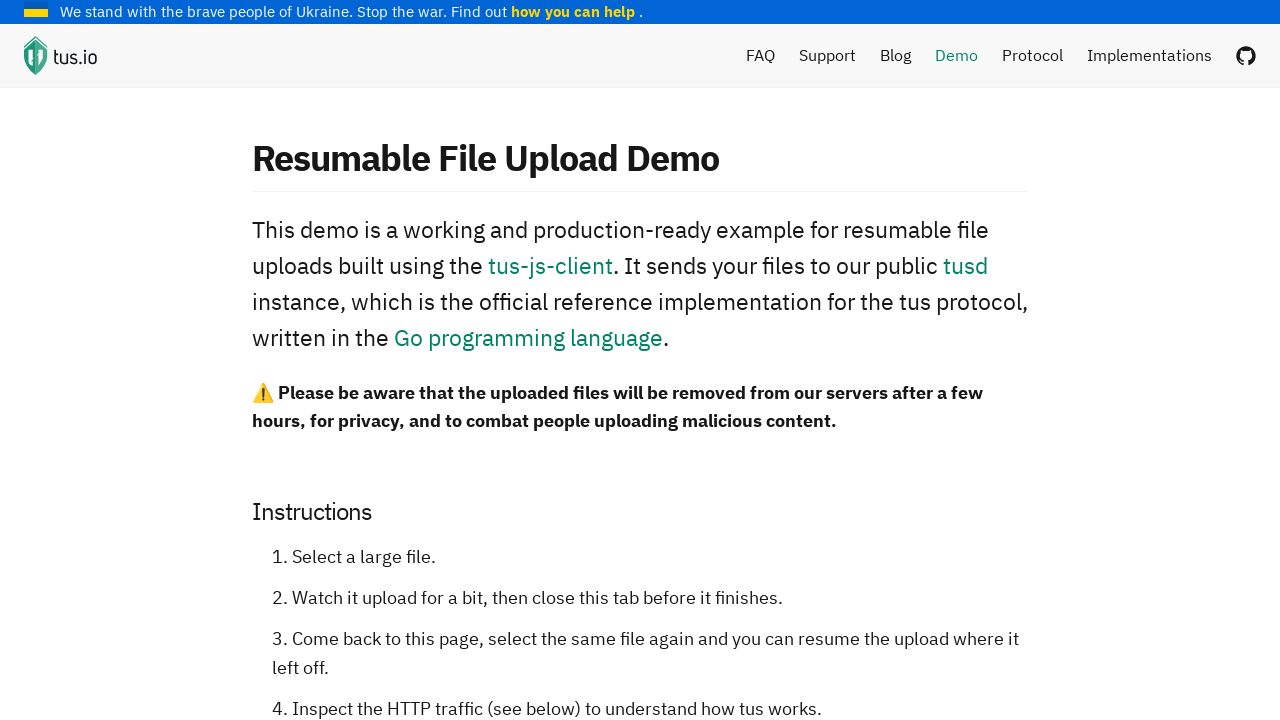

Scrolled link into view to ensure visibility
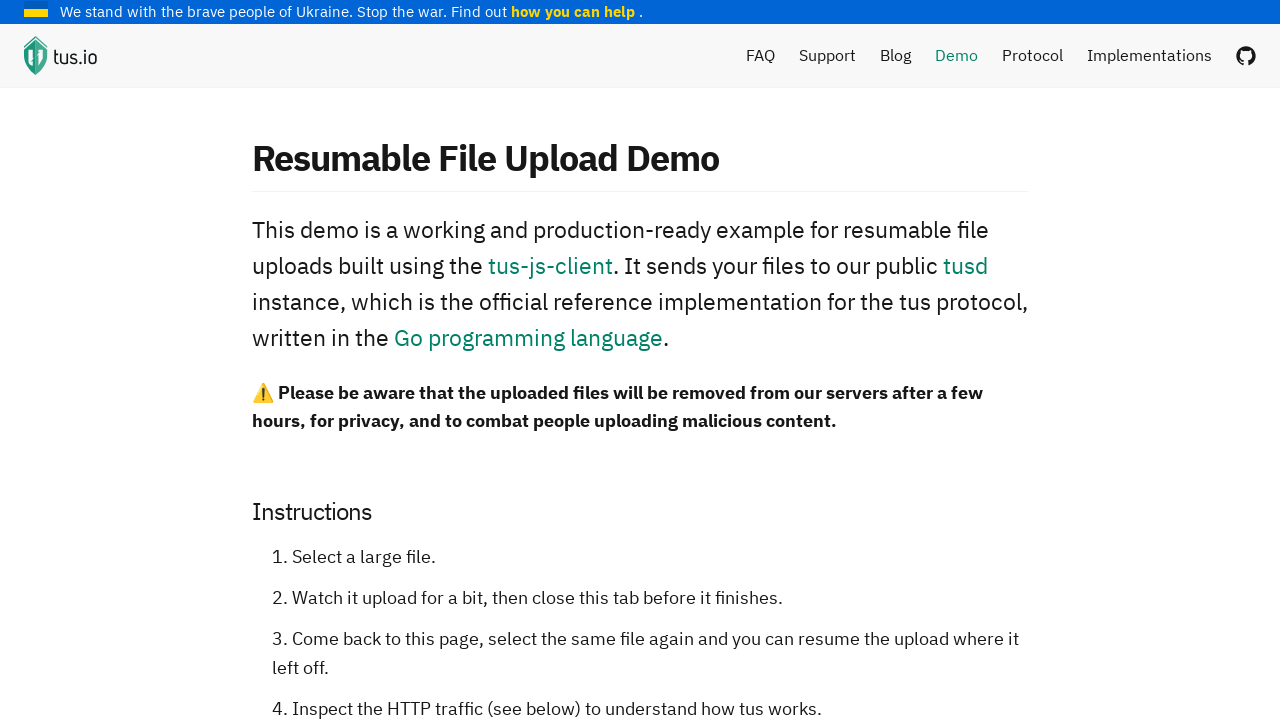

Retrieved href attribute: /protocols/resumable-upload
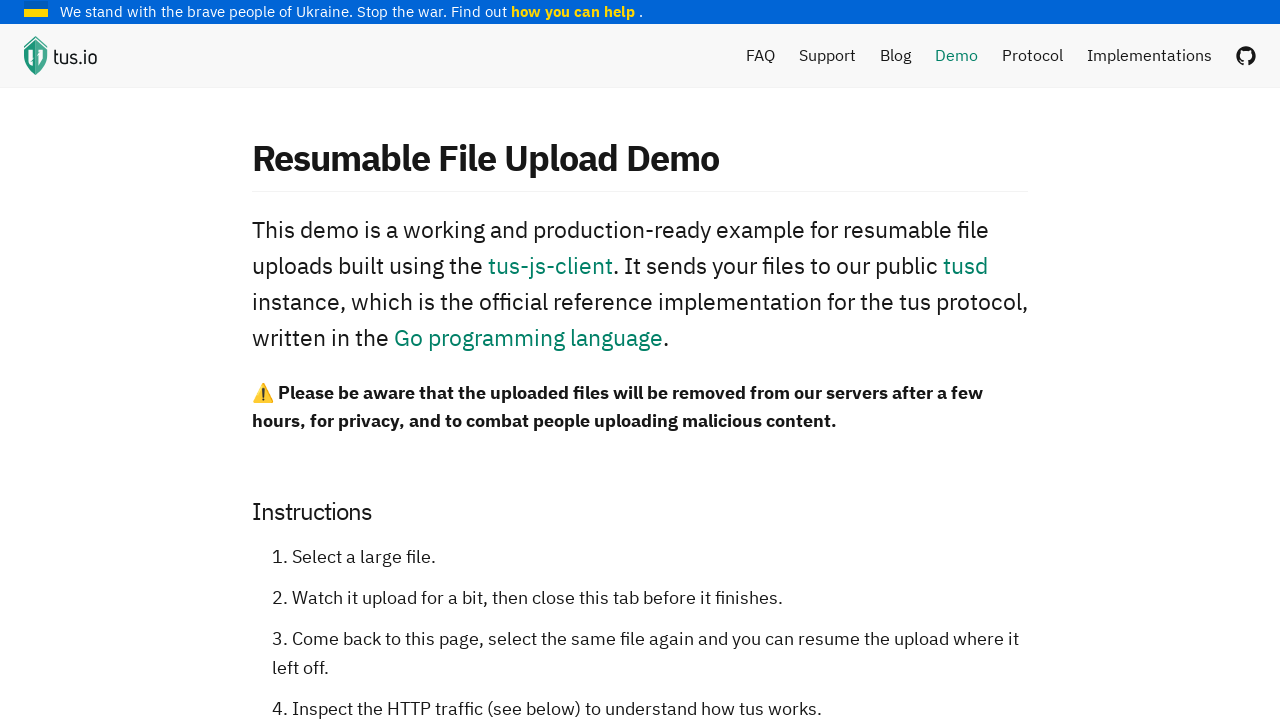

Scrolled link into view to ensure visibility
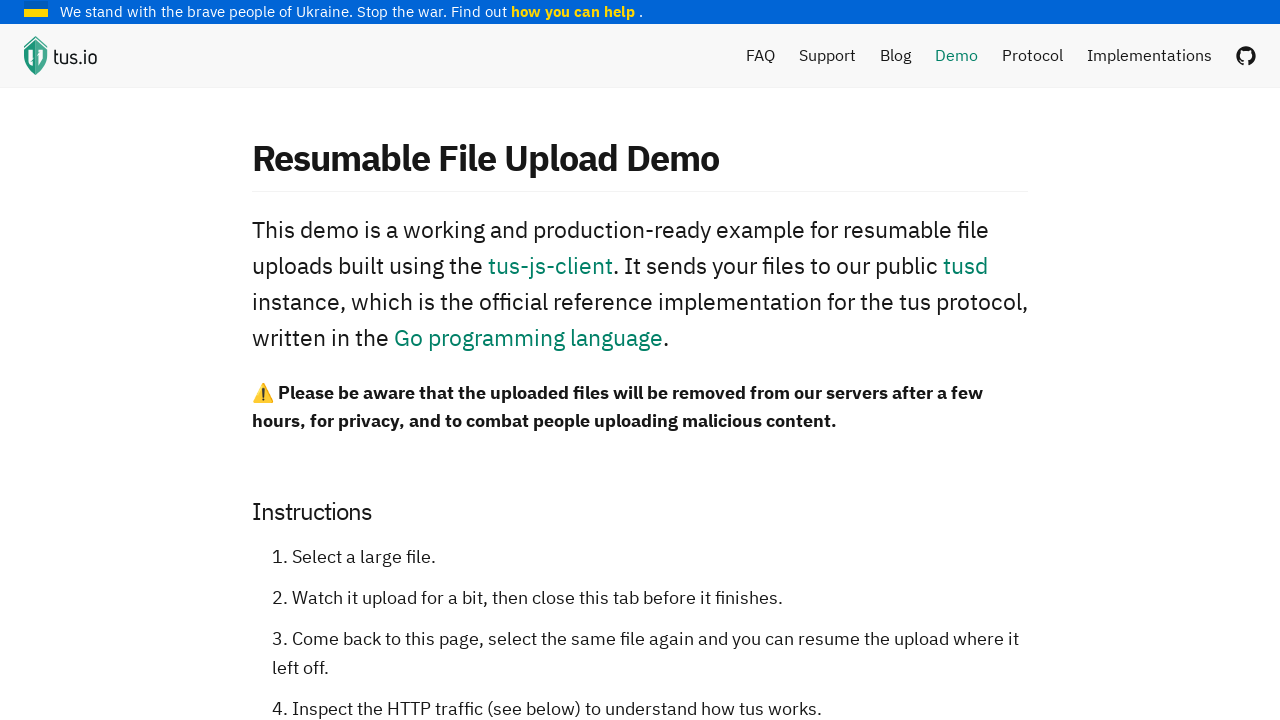

Retrieved href attribute: /implementations
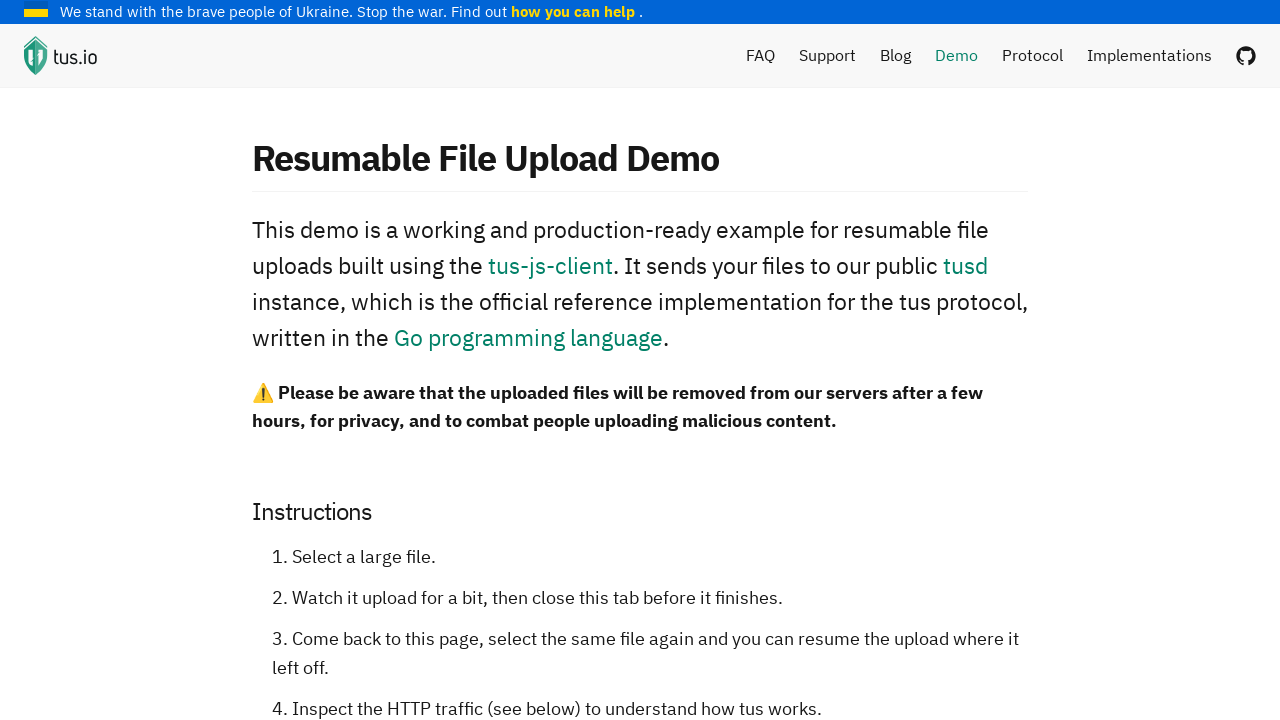

Scrolled link into view to ensure visibility
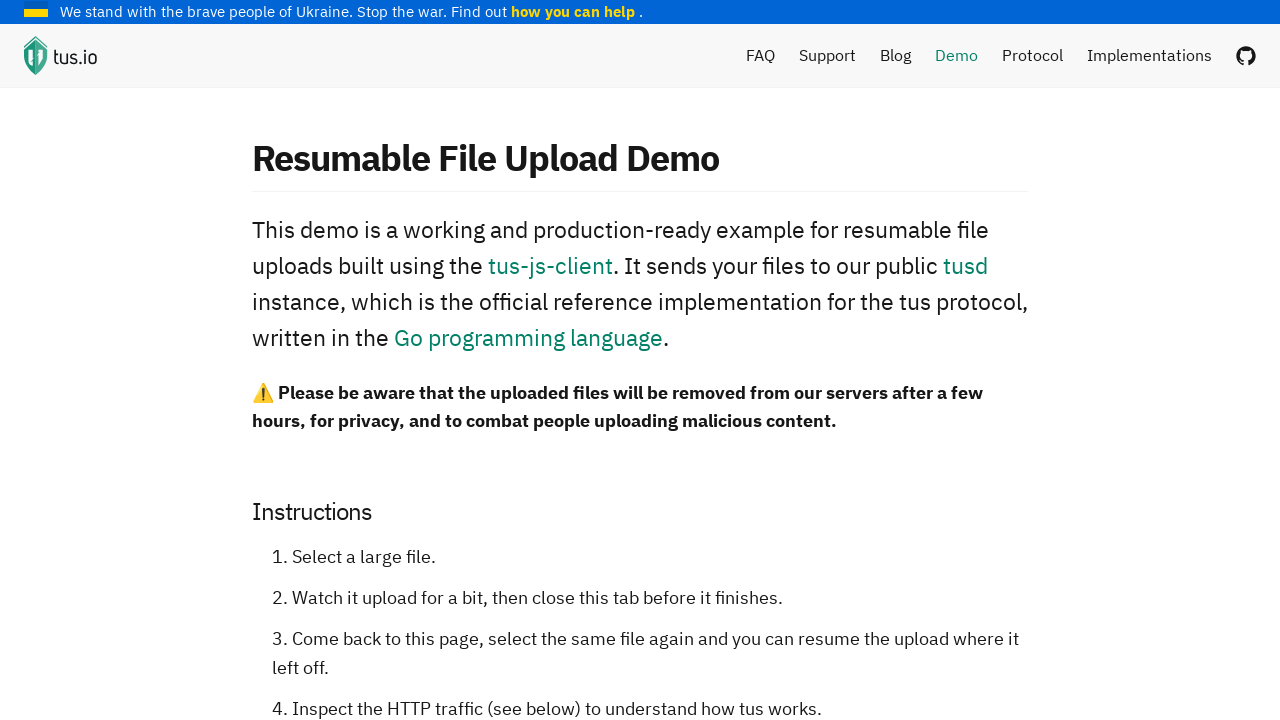

Retrieved href attribute: https://github.com/tus
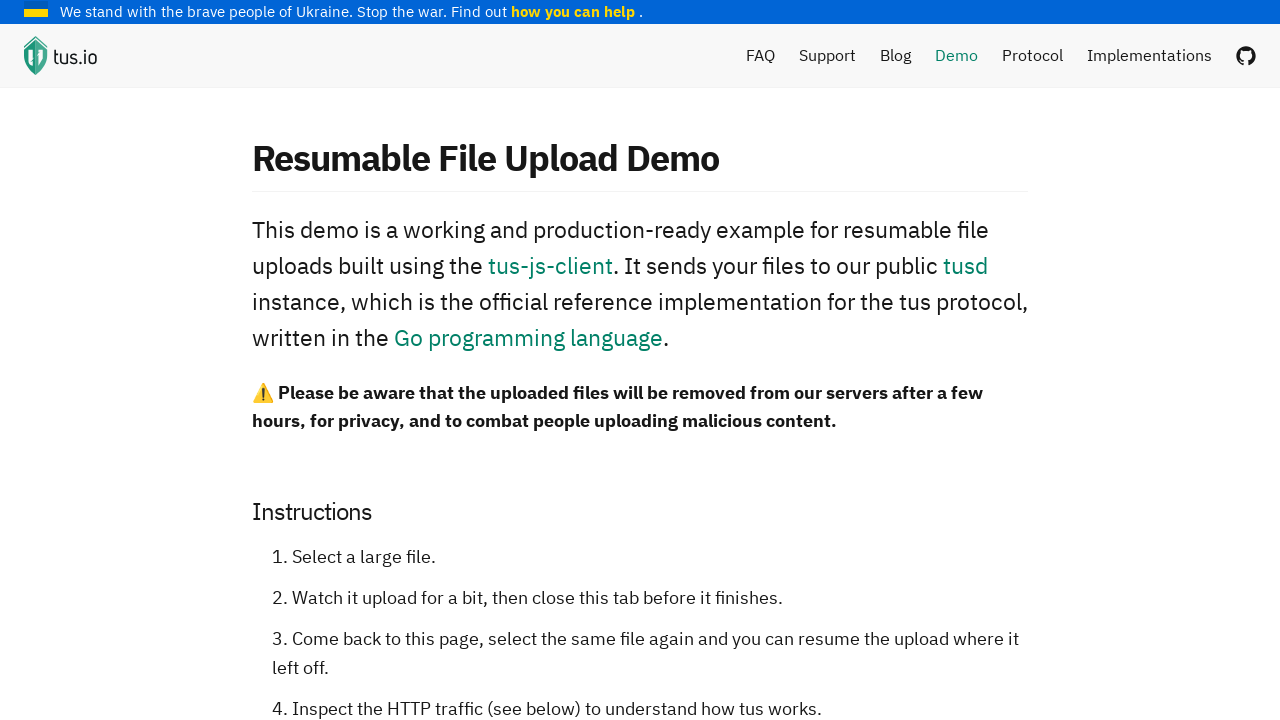

Scrolled link into view to ensure visibility
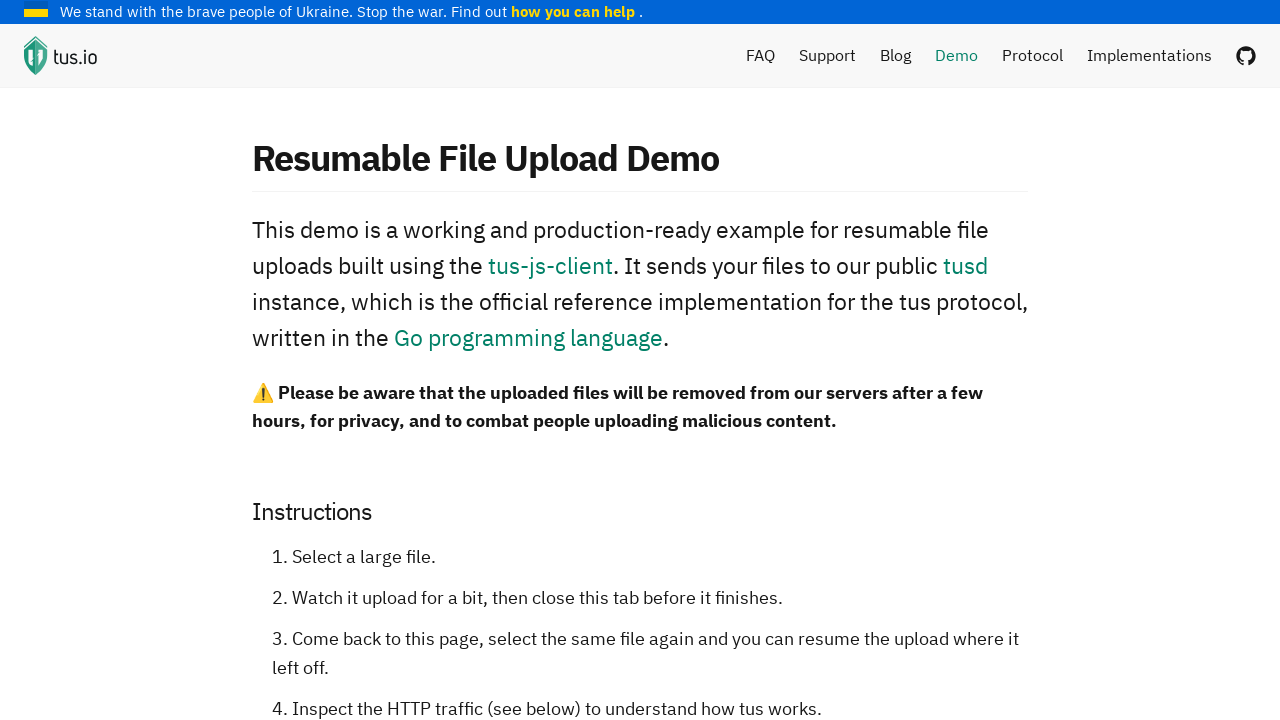

Retrieved href attribute: https://github.com/tus/tus-js-client
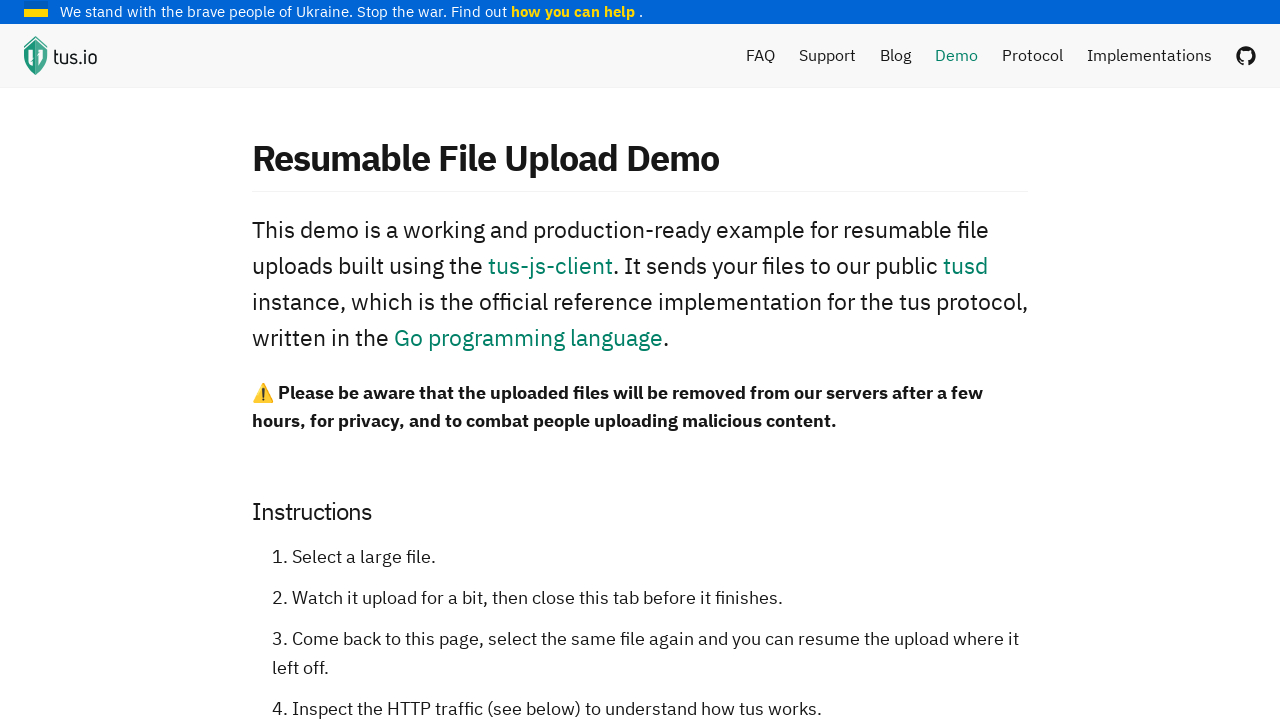

Scrolled link into view to ensure visibility
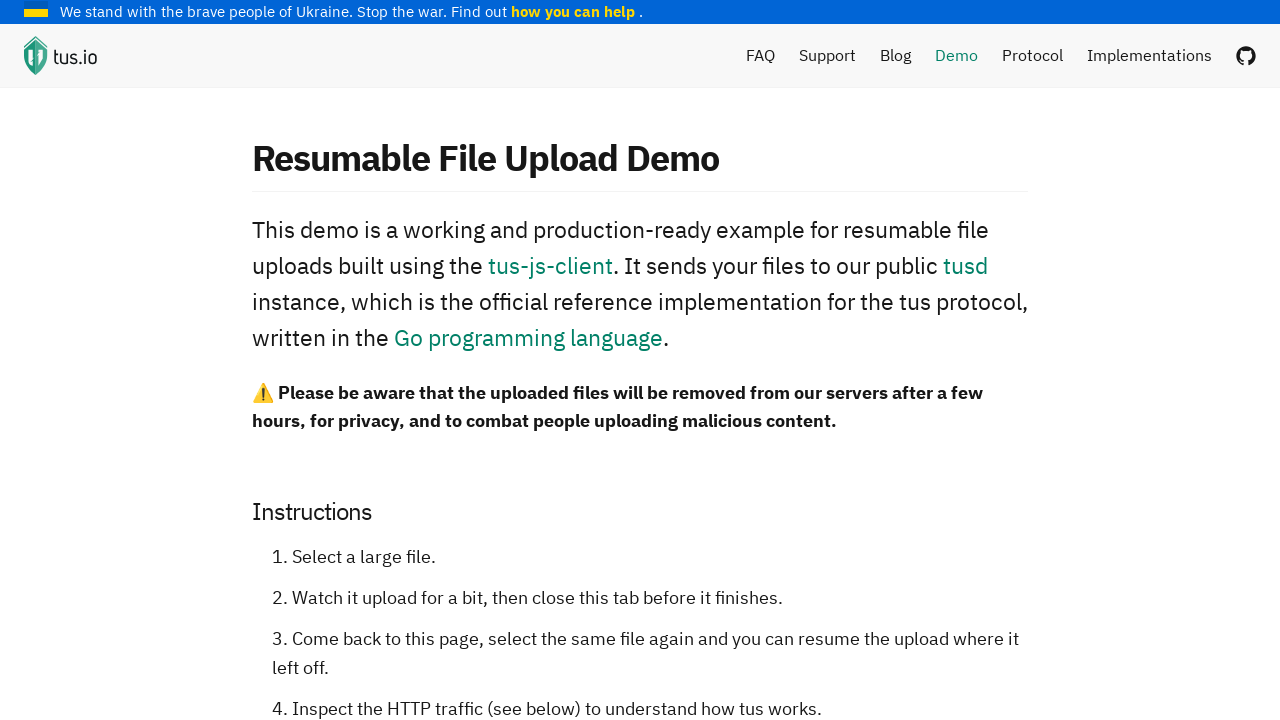

Retrieved href attribute: https://github.com/tus/tusd
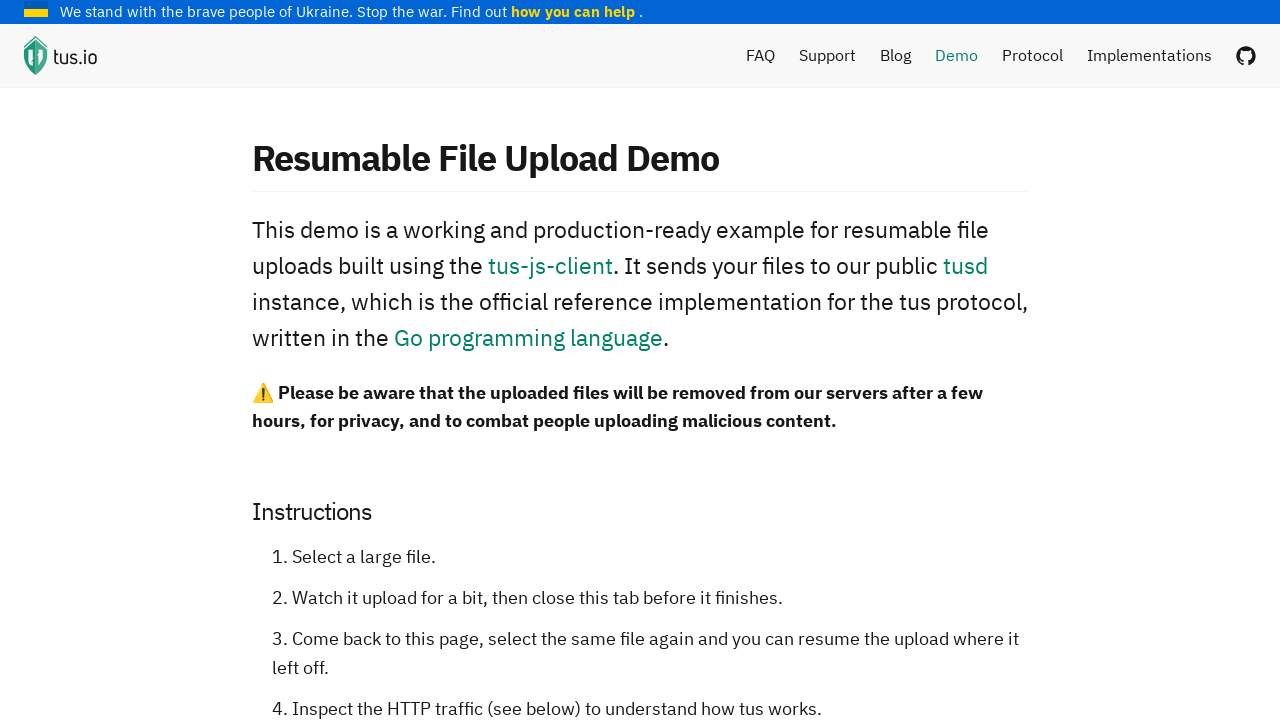

Scrolled link into view to ensure visibility
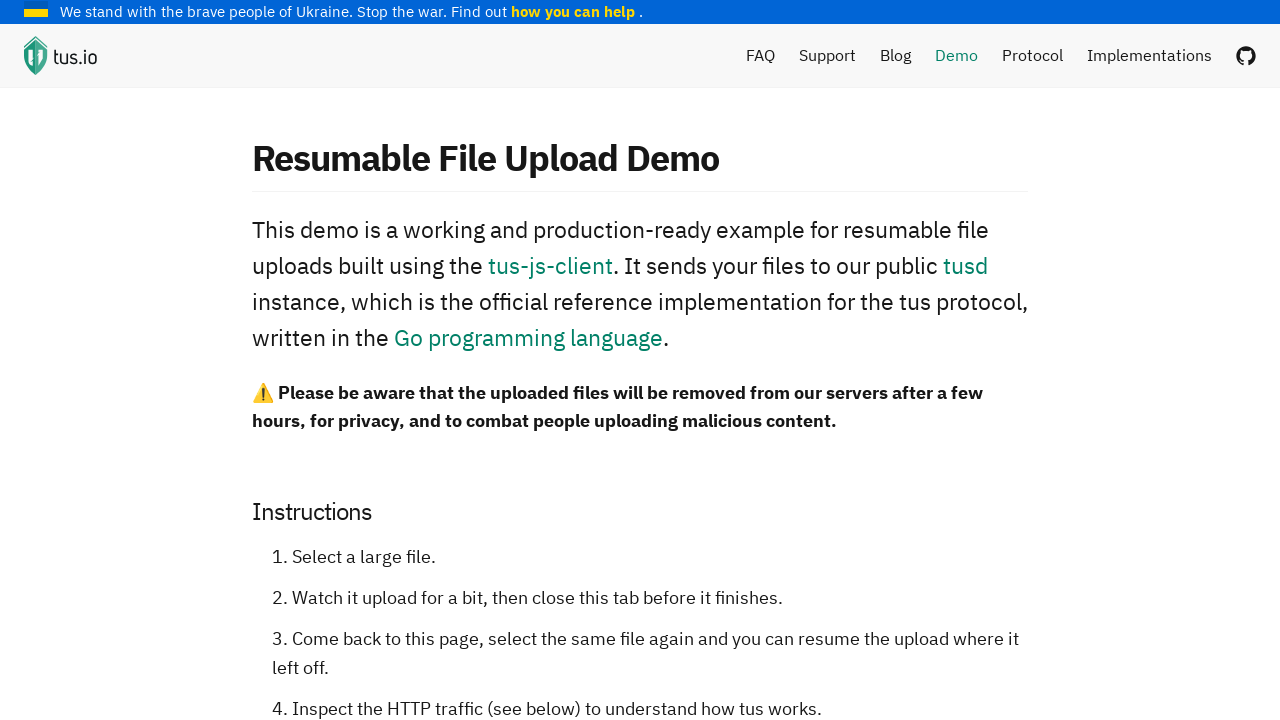

Retrieved href attribute: https://golang.org/
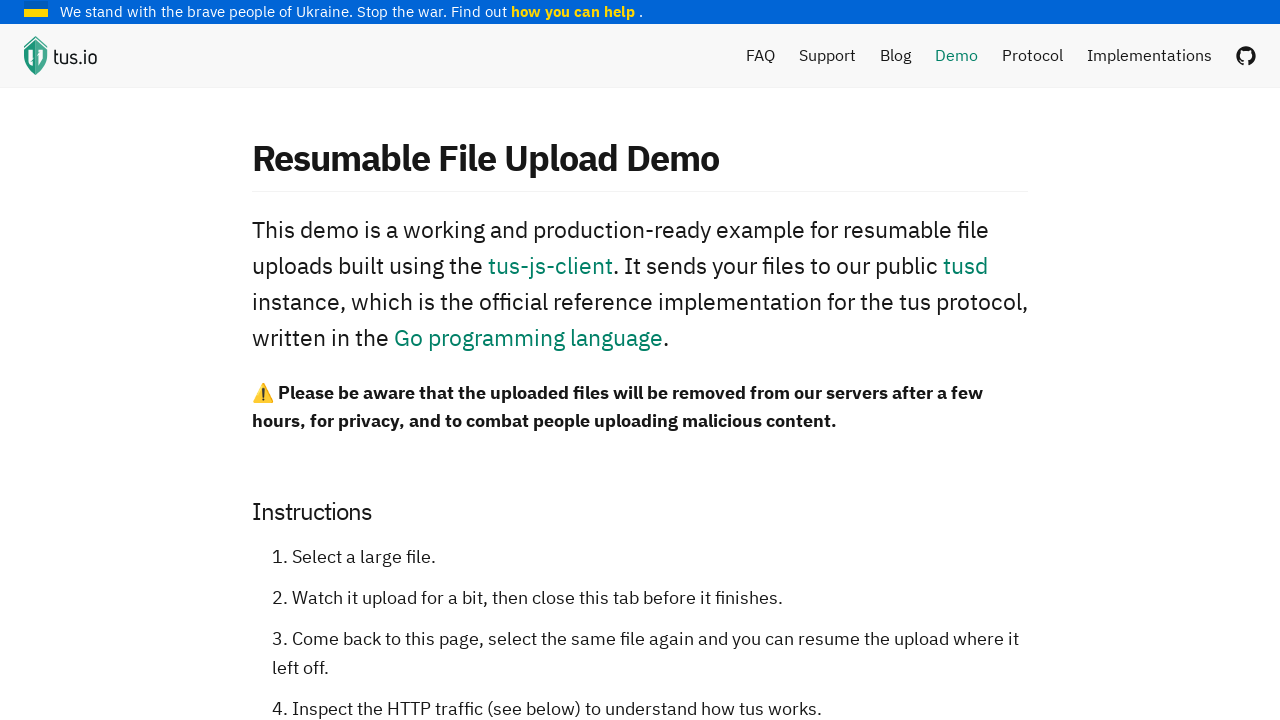

Scrolled link into view to ensure visibility
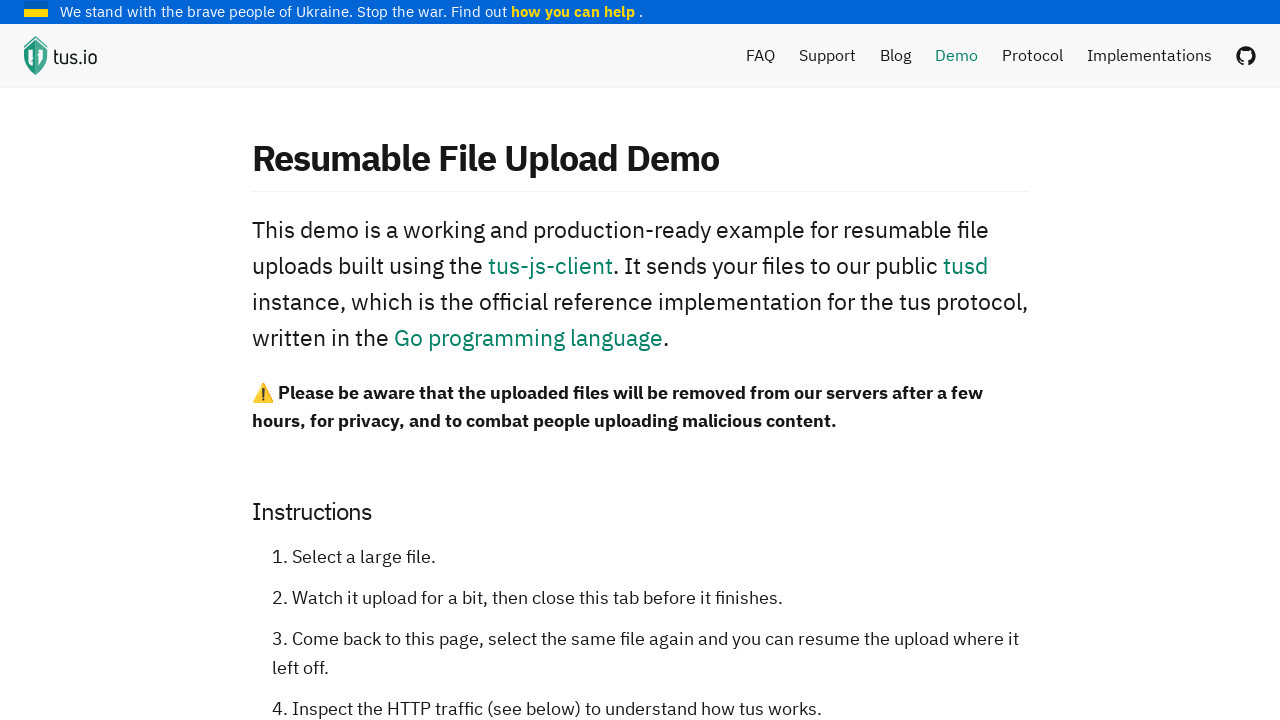

Retrieved href attribute: #instructions
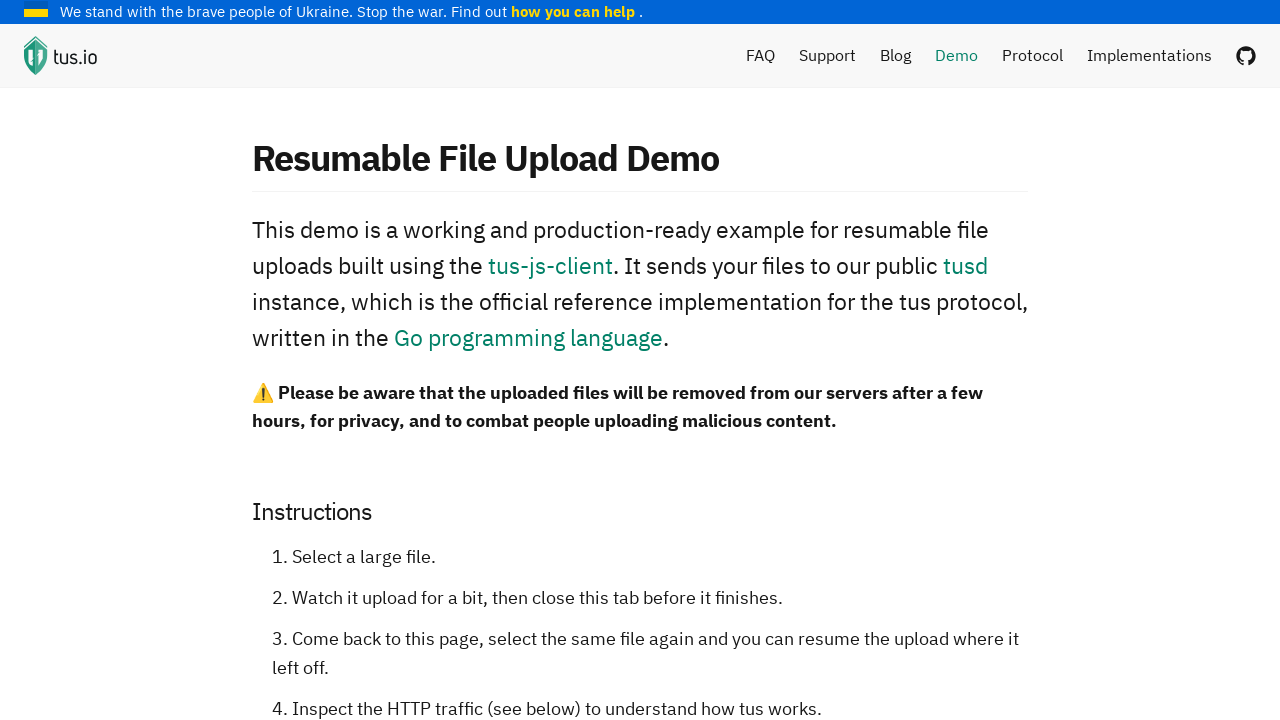

Scrolled link into view to ensure visibility
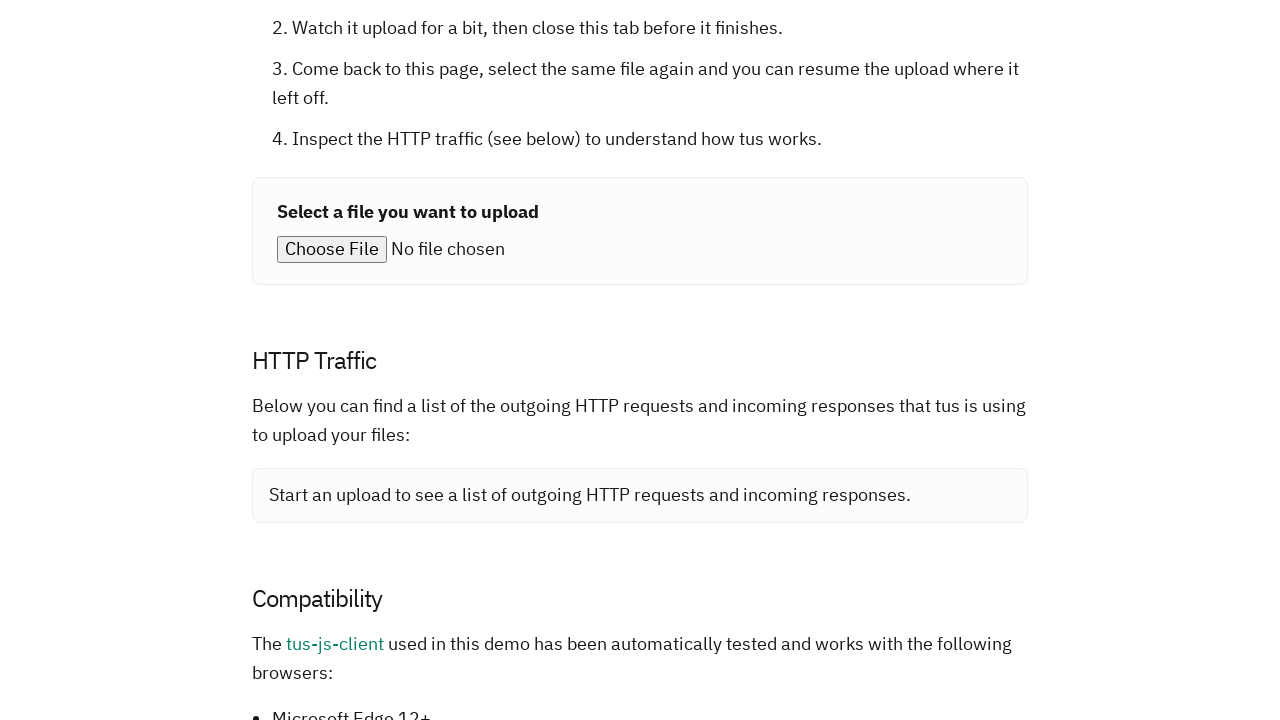

Retrieved href attribute: #http-traffic
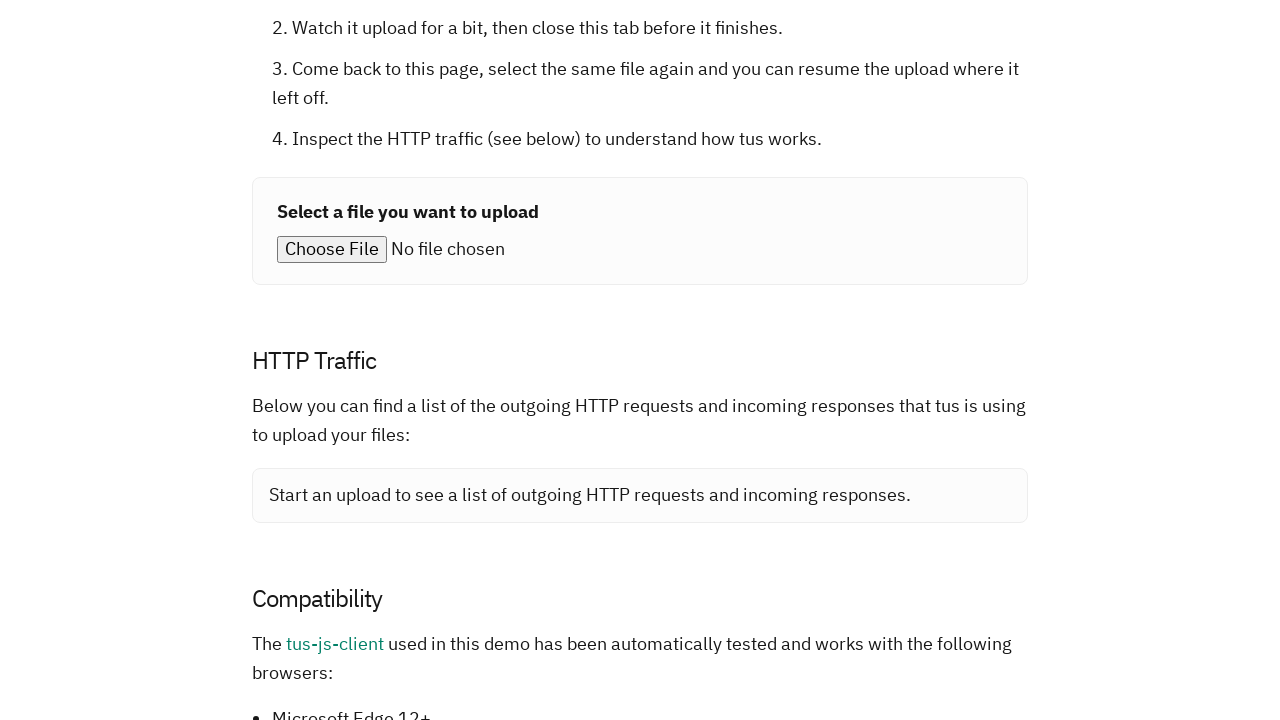

Scrolled link into view to ensure visibility
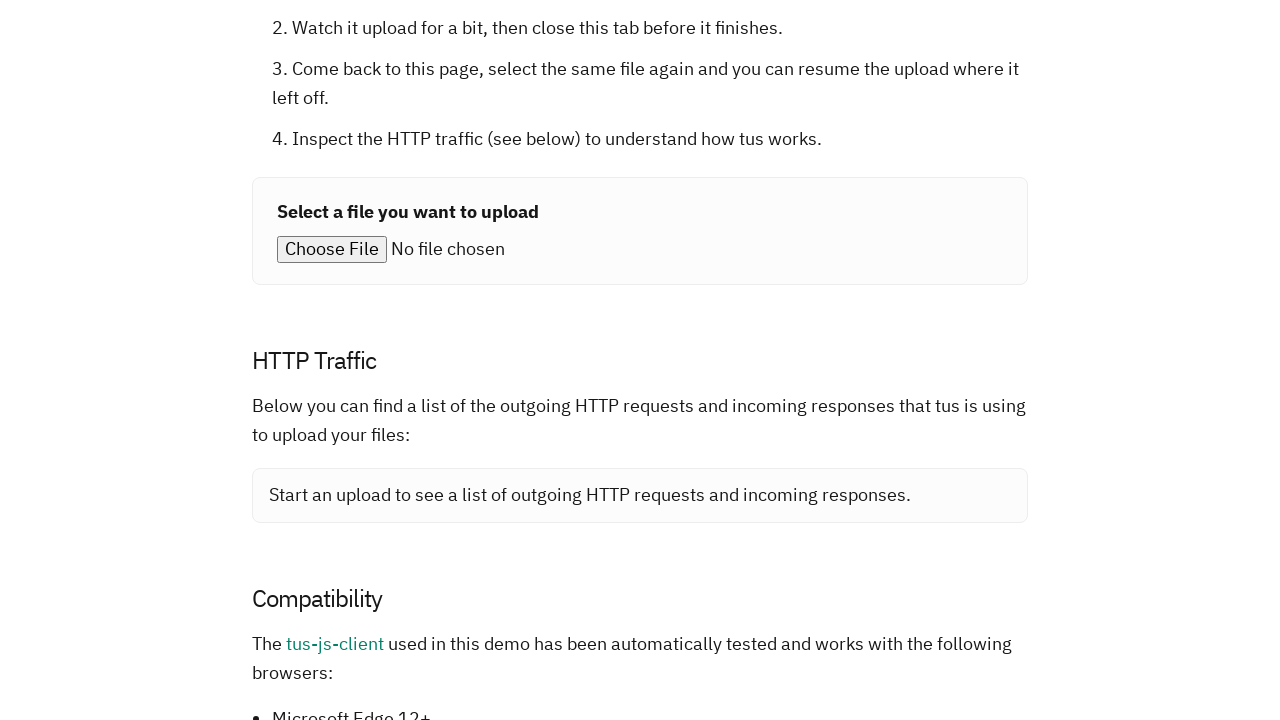

Retrieved href attribute: #compatibility
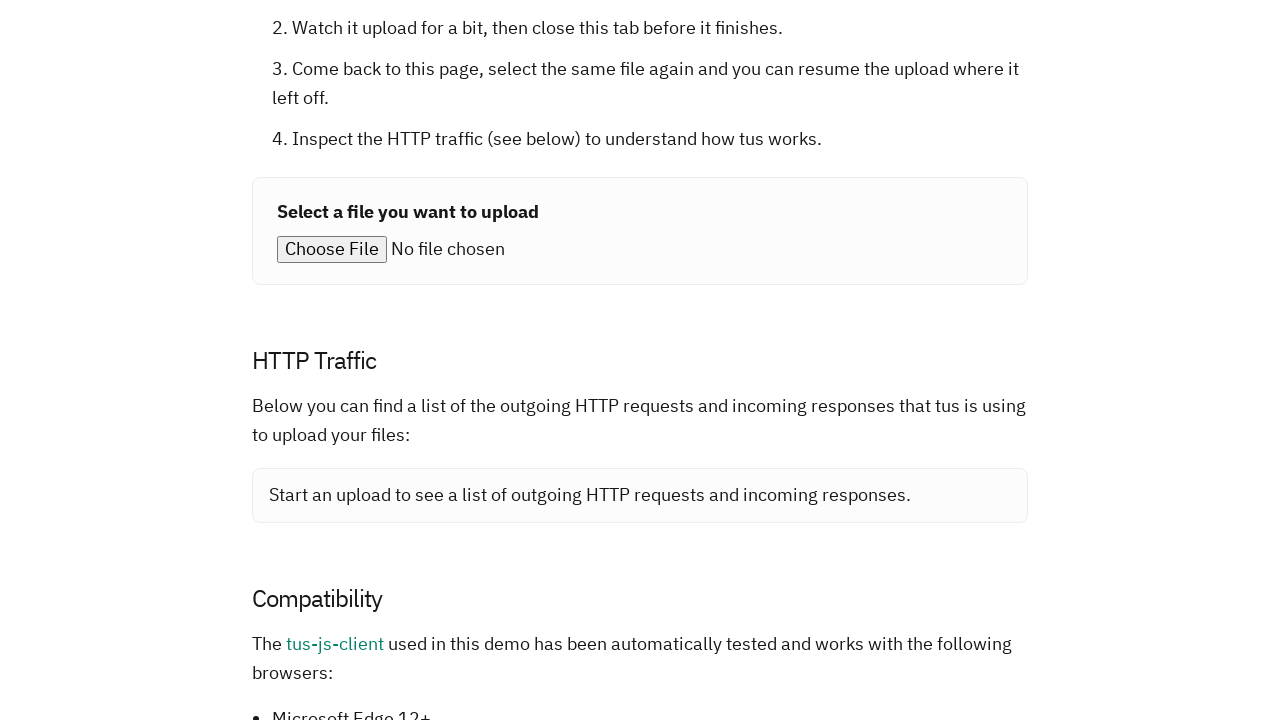

Scrolled link into view to ensure visibility
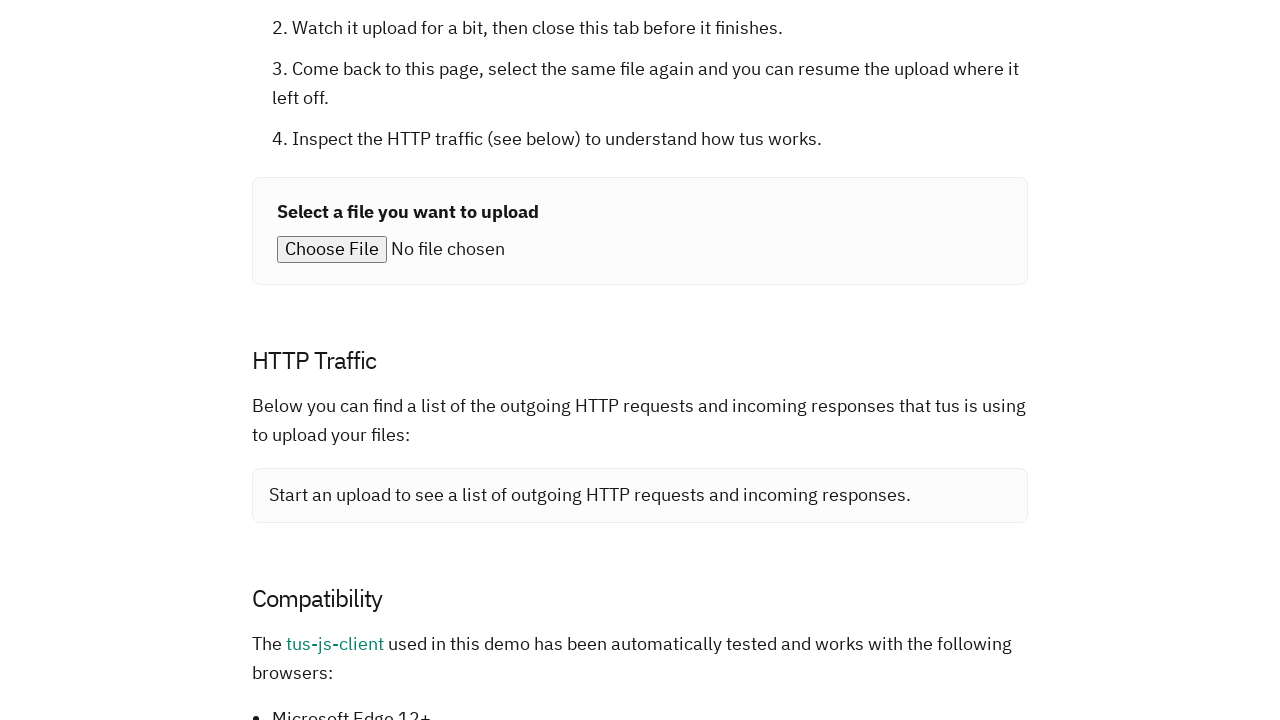

Retrieved href attribute: https://github.com/tus/tus-js-client
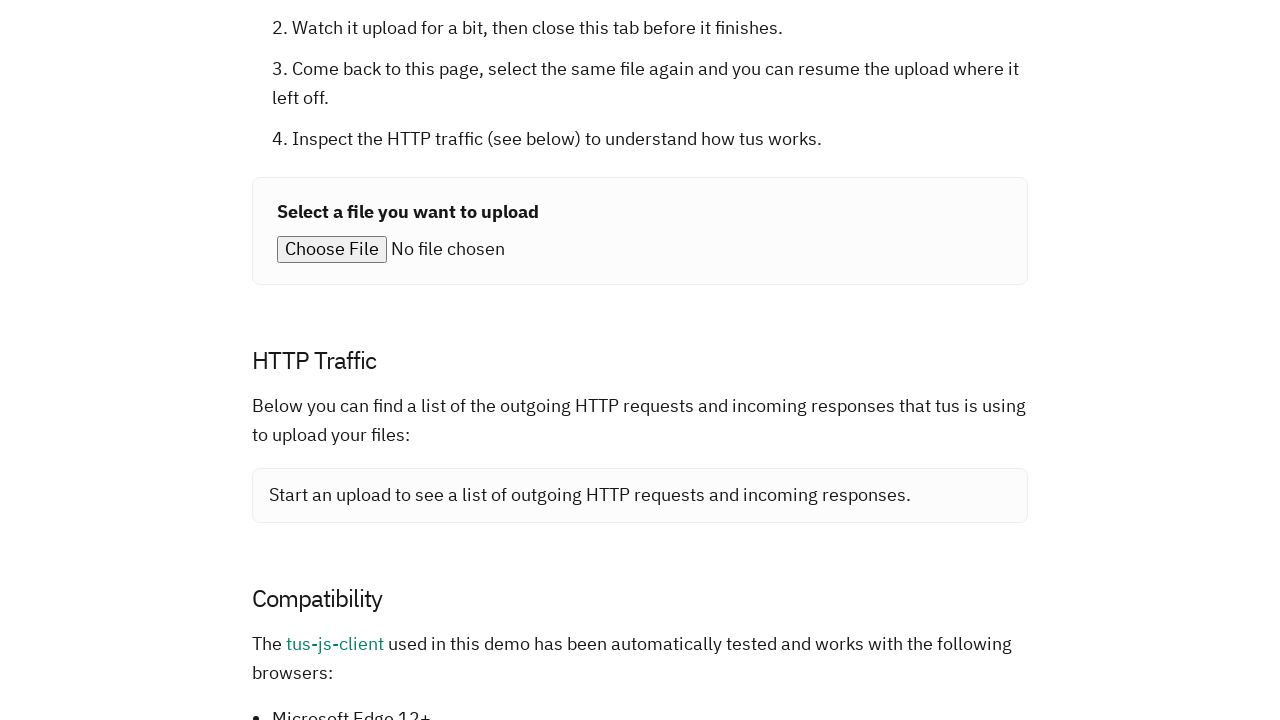

Scrolled link into view to ensure visibility
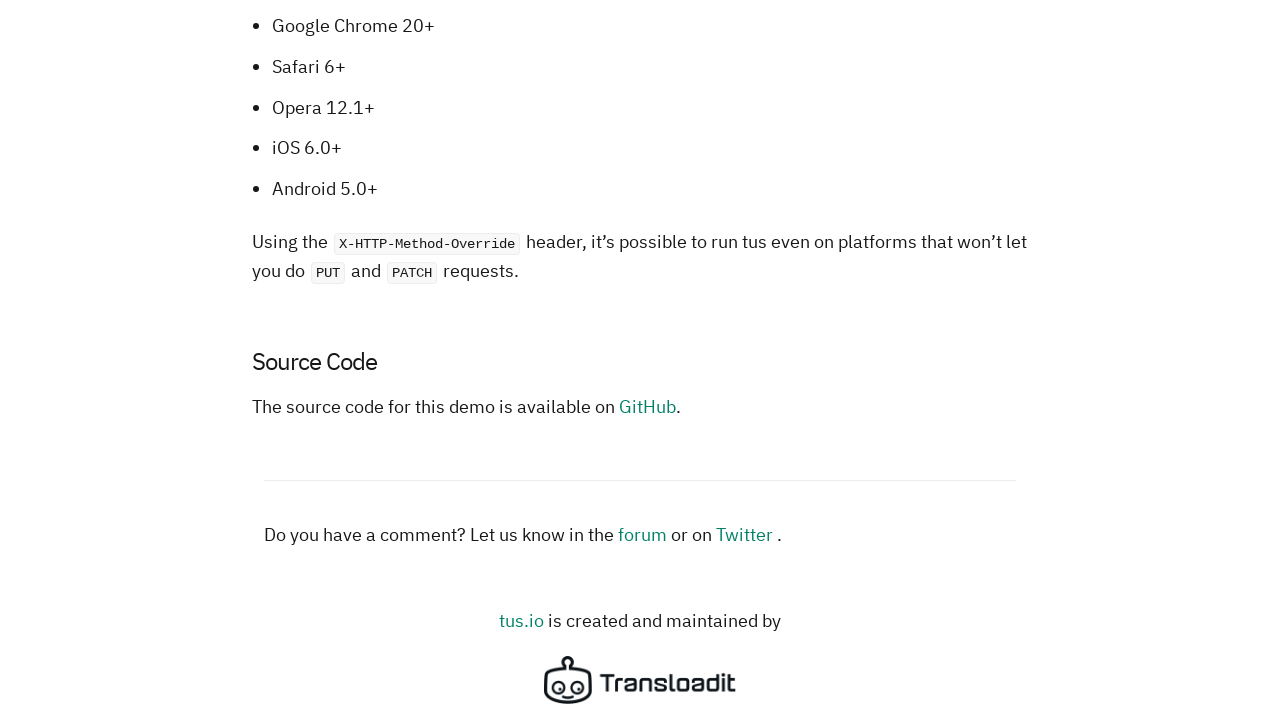

Retrieved href attribute: #source-code
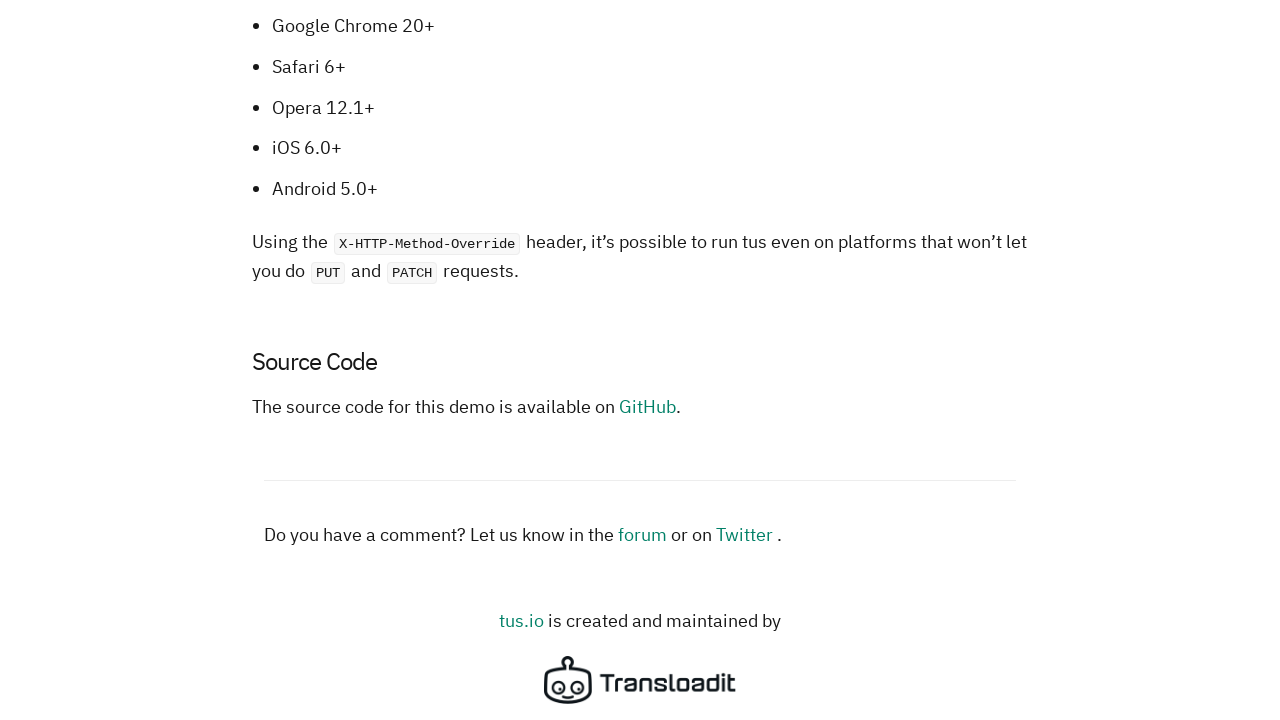

Scrolled link into view to ensure visibility
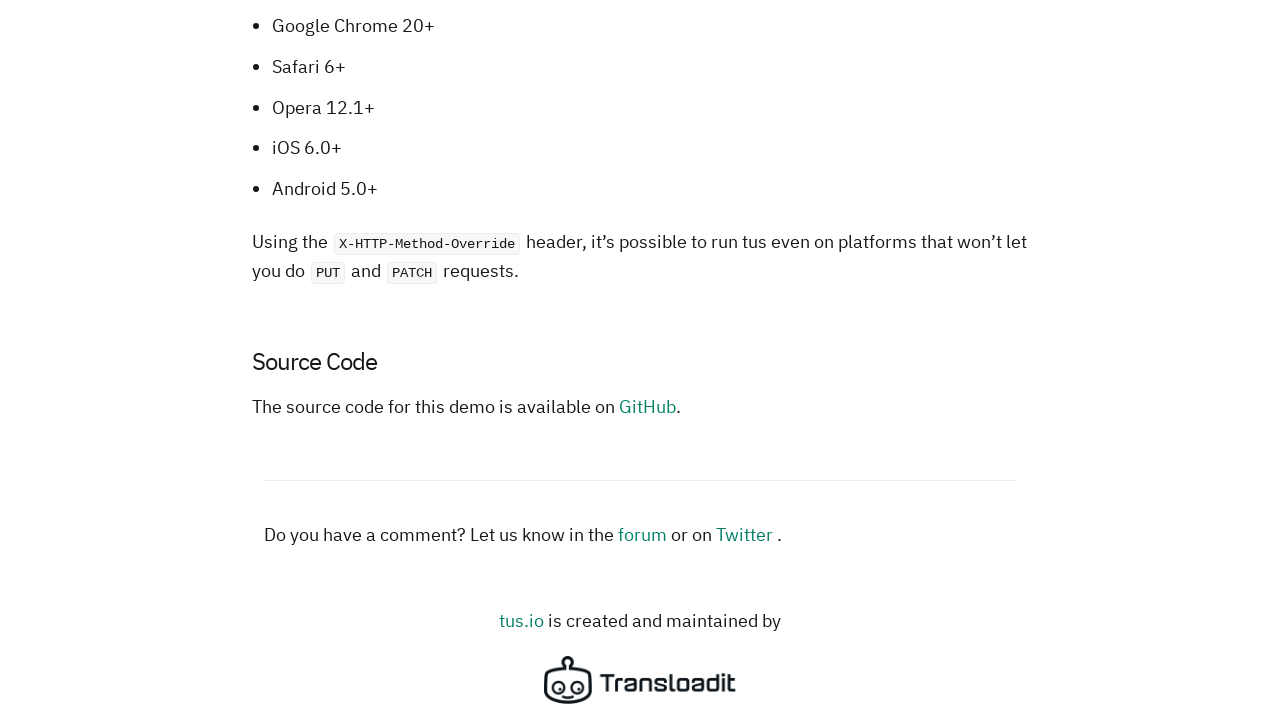

Retrieved href attribute: https://github.com/tus/tus.io/blob/main/src/components/UploadDemo.tsx
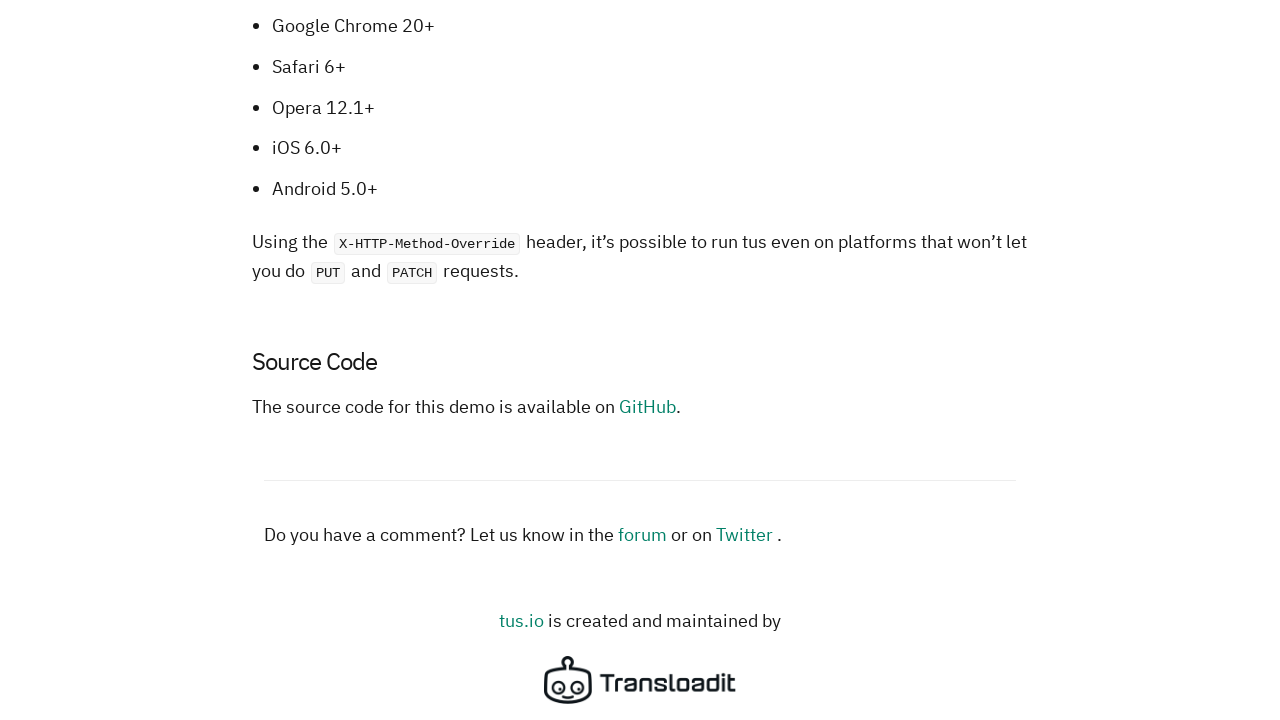

Scrolled link into view to ensure visibility
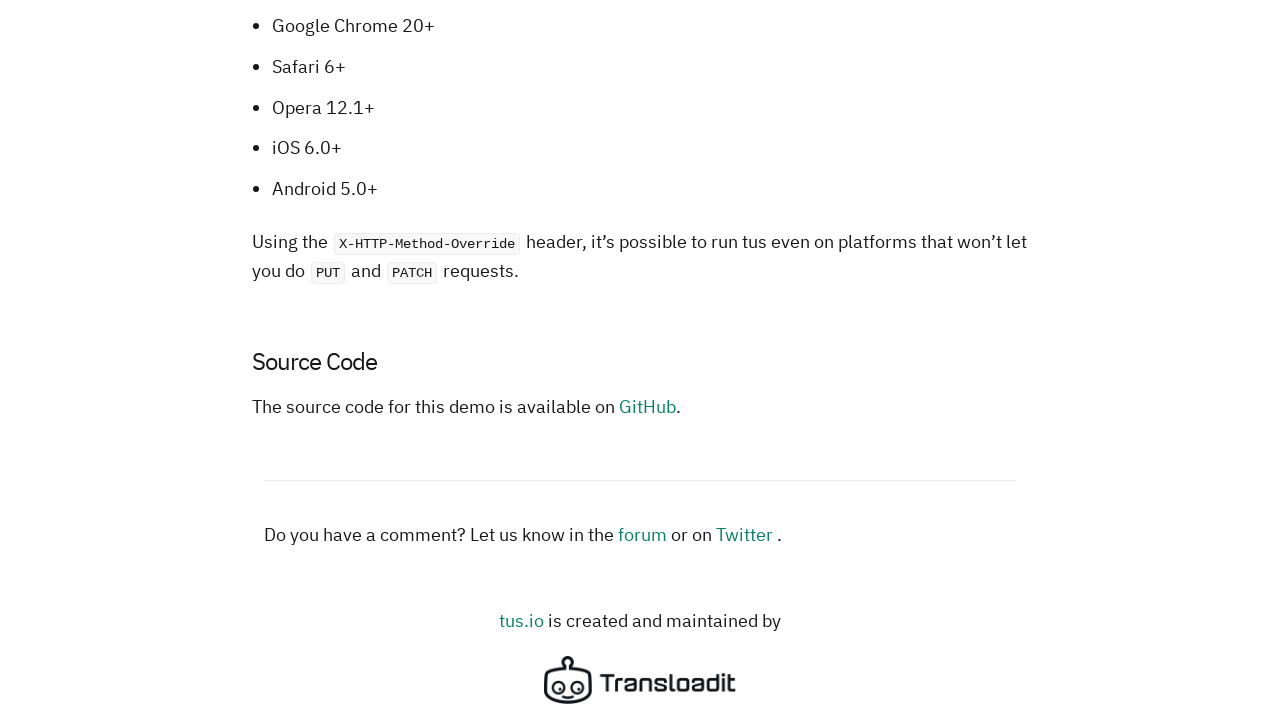

Retrieved href attribute: https://community.transloadit.com/c/tus
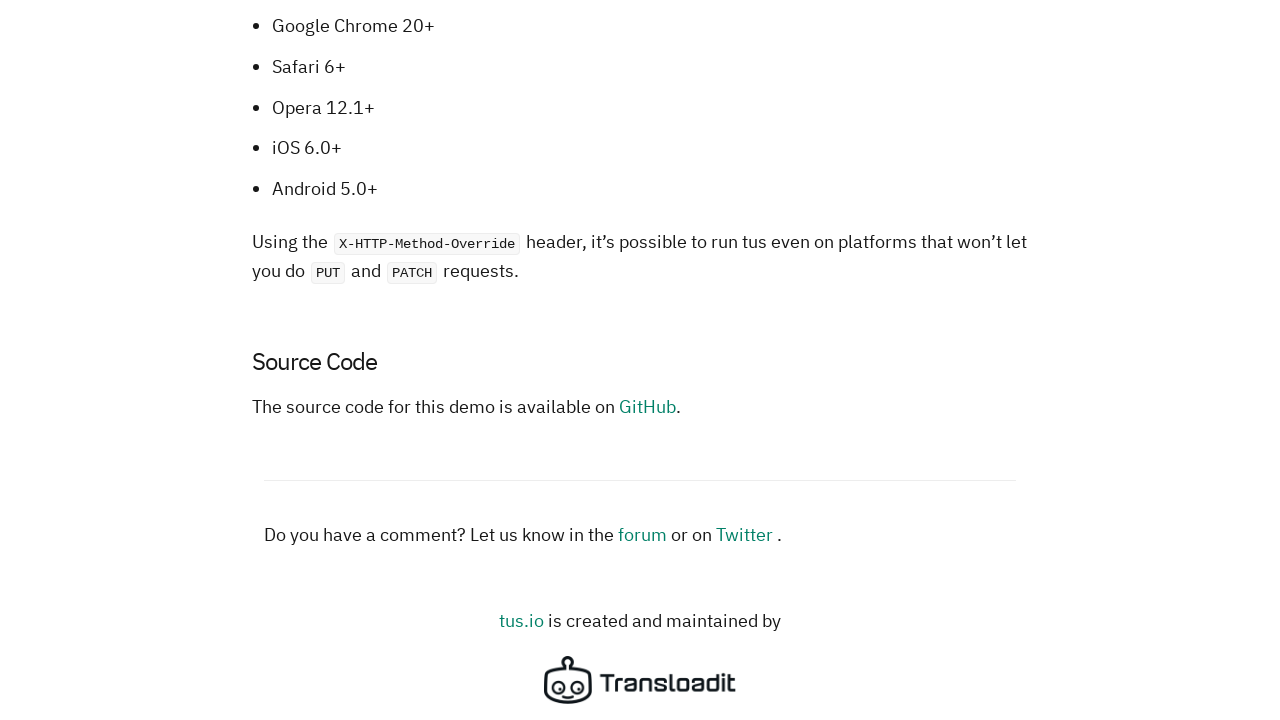

Scrolled link into view to ensure visibility
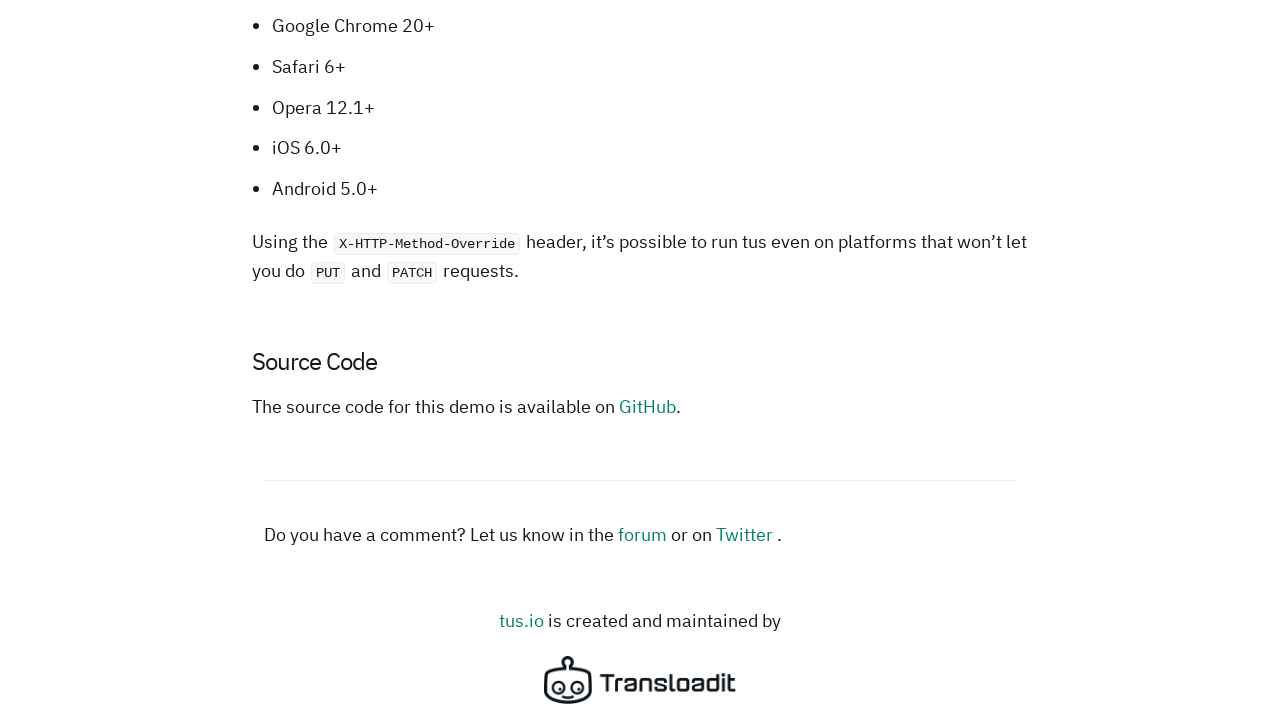

Retrieved href attribute: https://twitter.com/tus_io/
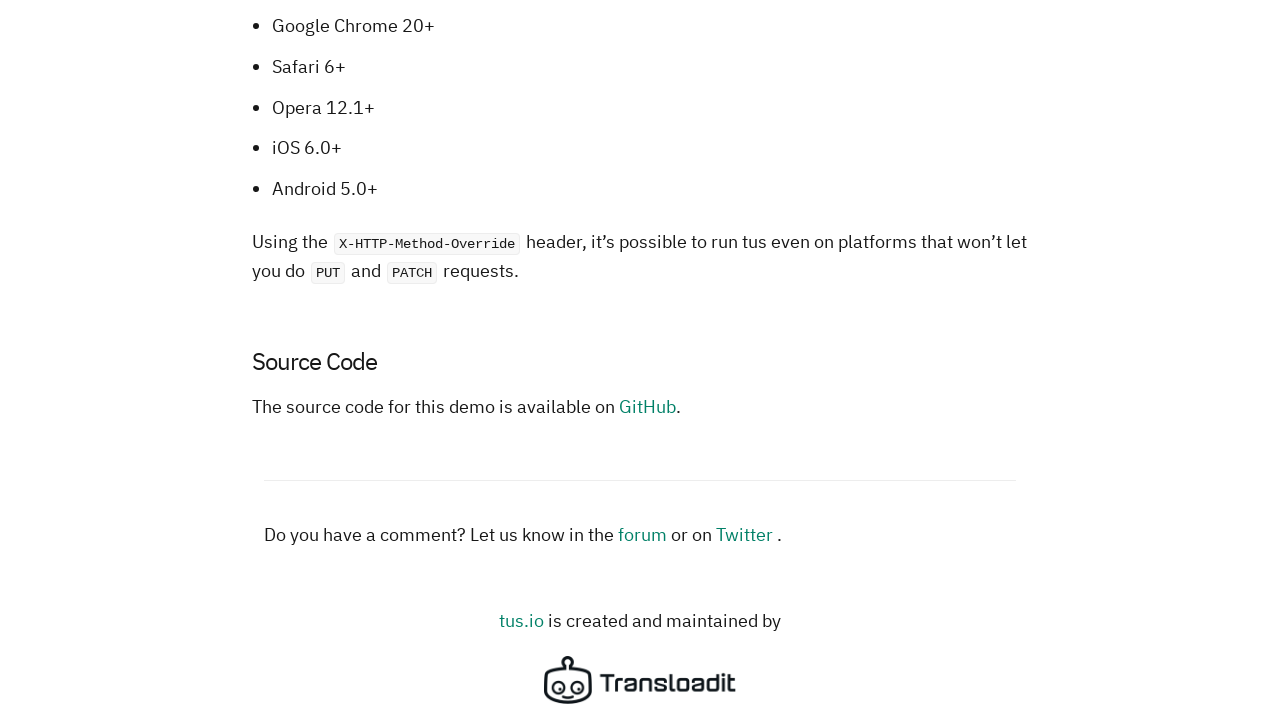

Scrolled link into view to ensure visibility
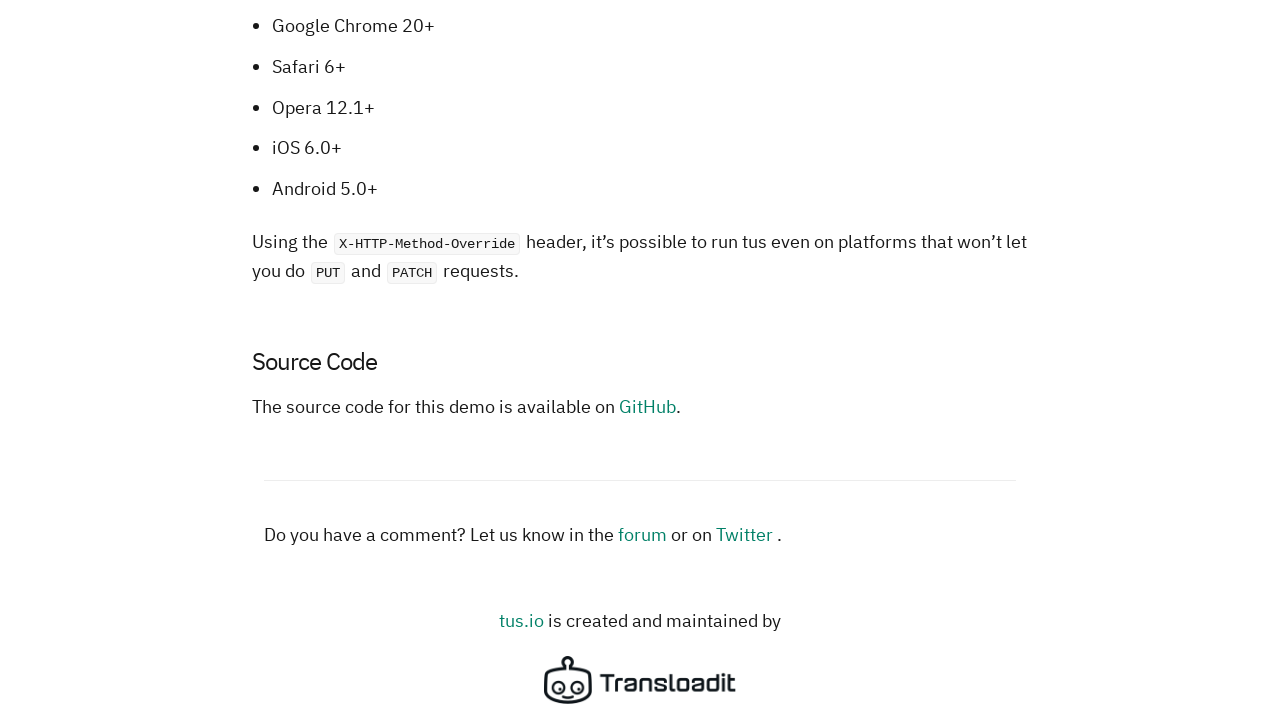

Retrieved href attribute: /
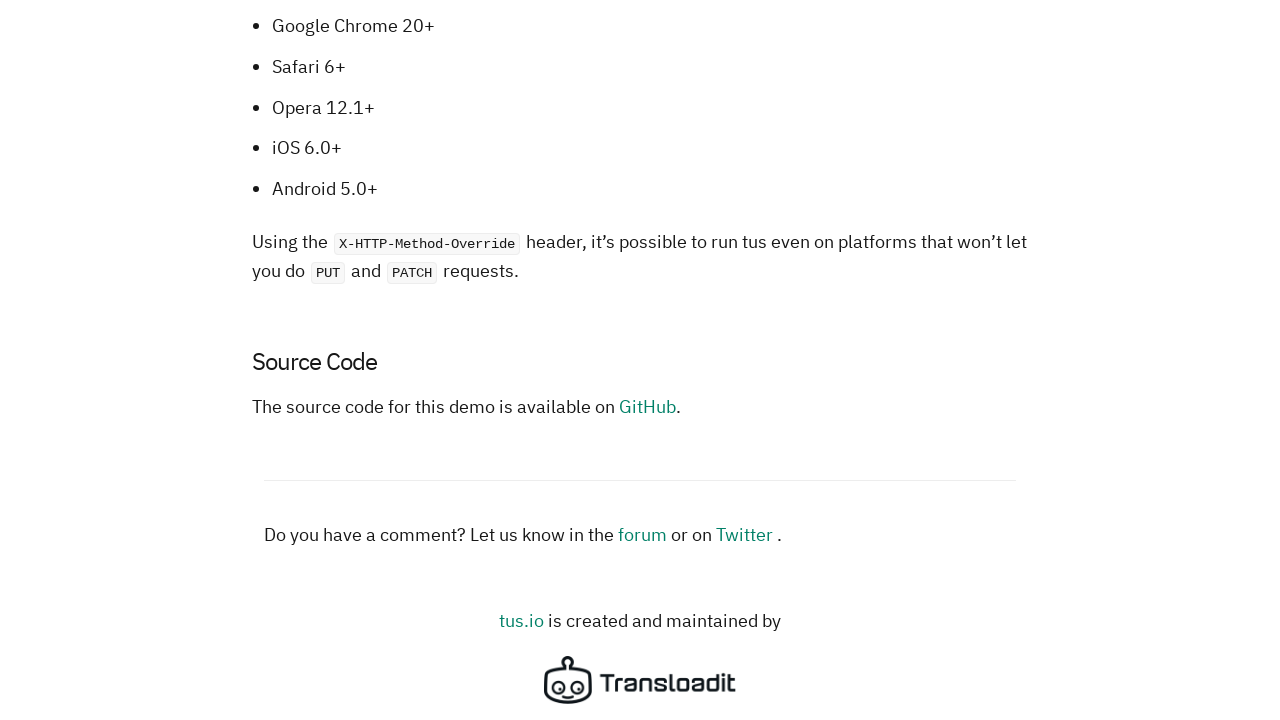

Scrolled link into view to ensure visibility
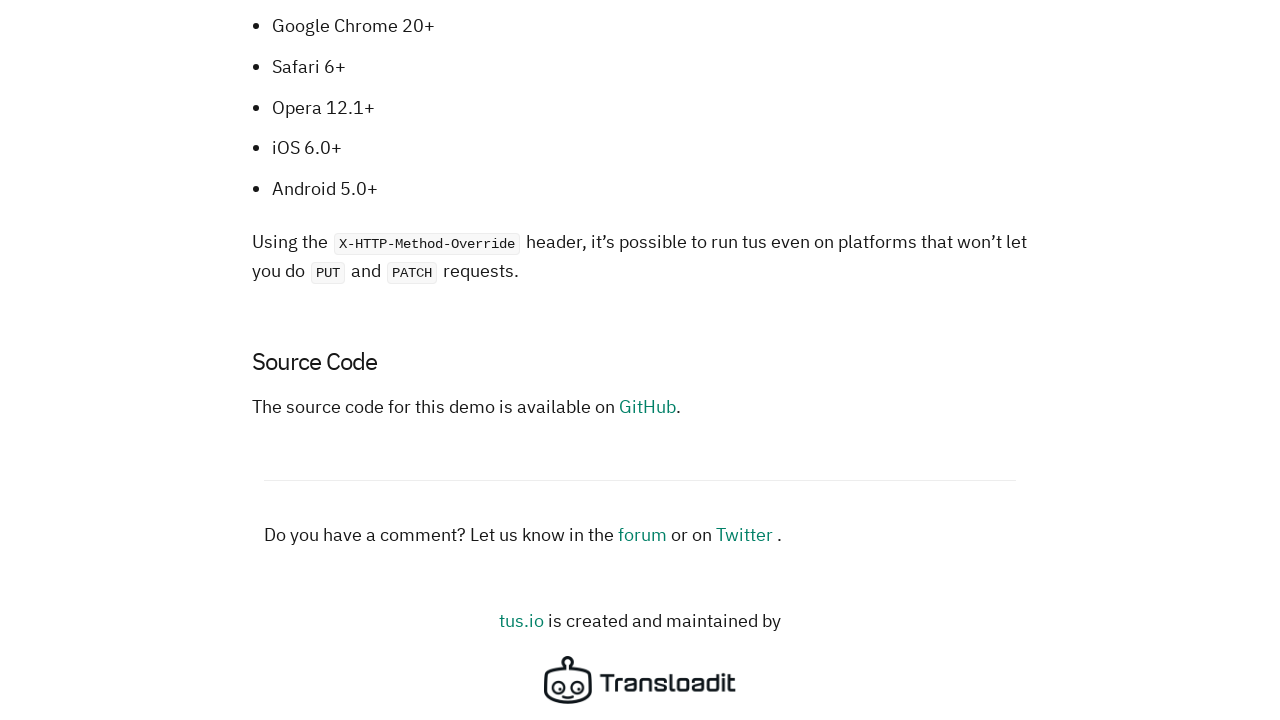

Retrieved href attribute: https://transloadit.com/
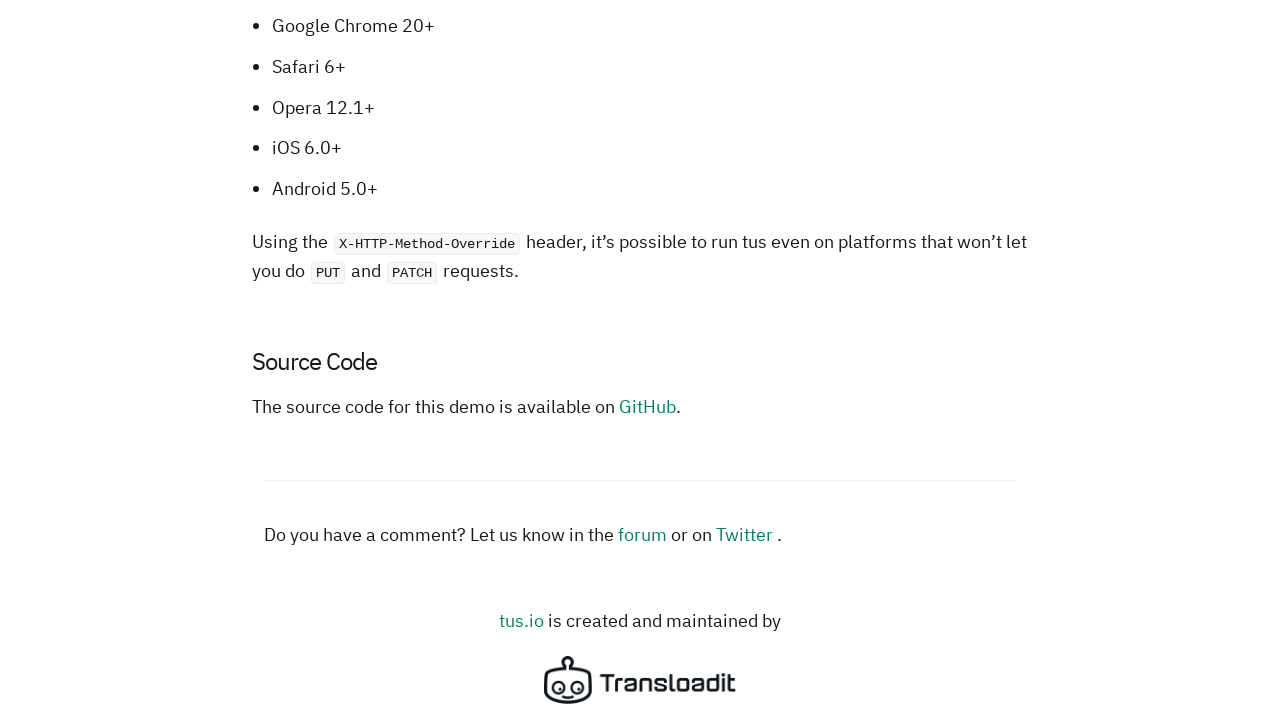

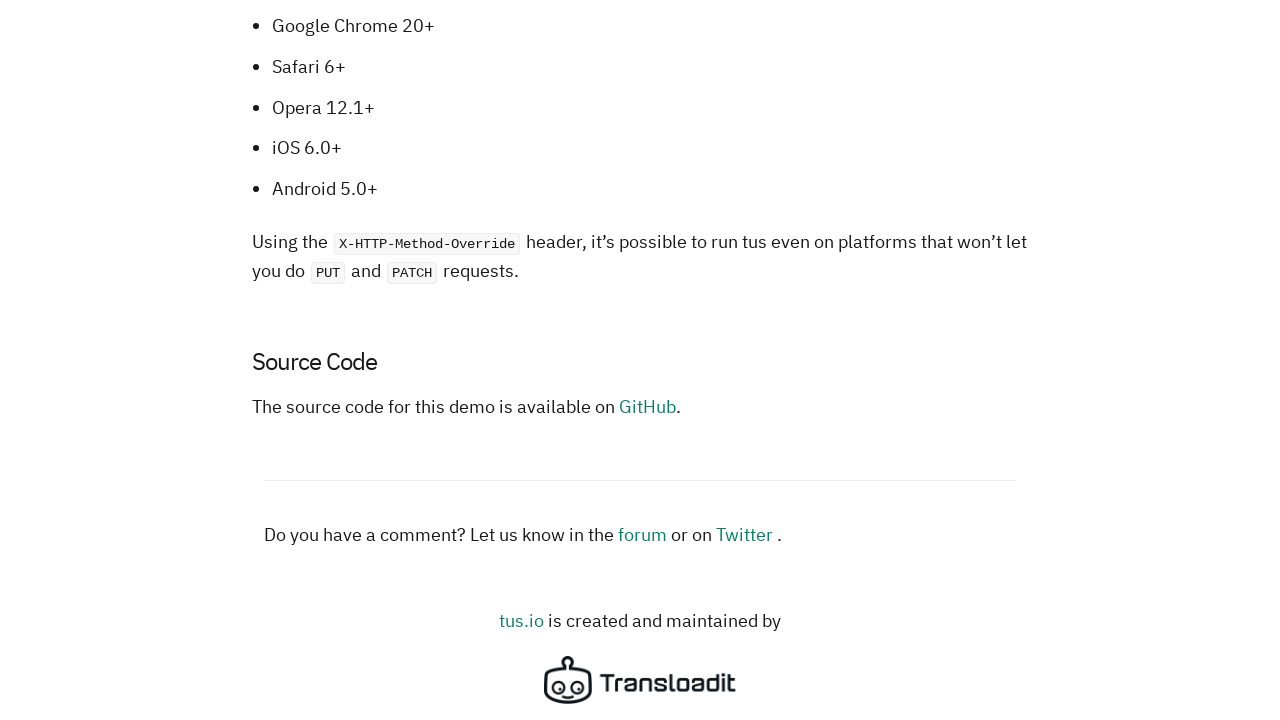